Tests jQuery UI spinner widget by incrementing value, disabling the spinner, and getting its value via alert

Starting URL: https://jqueryui.com/spinner/#default

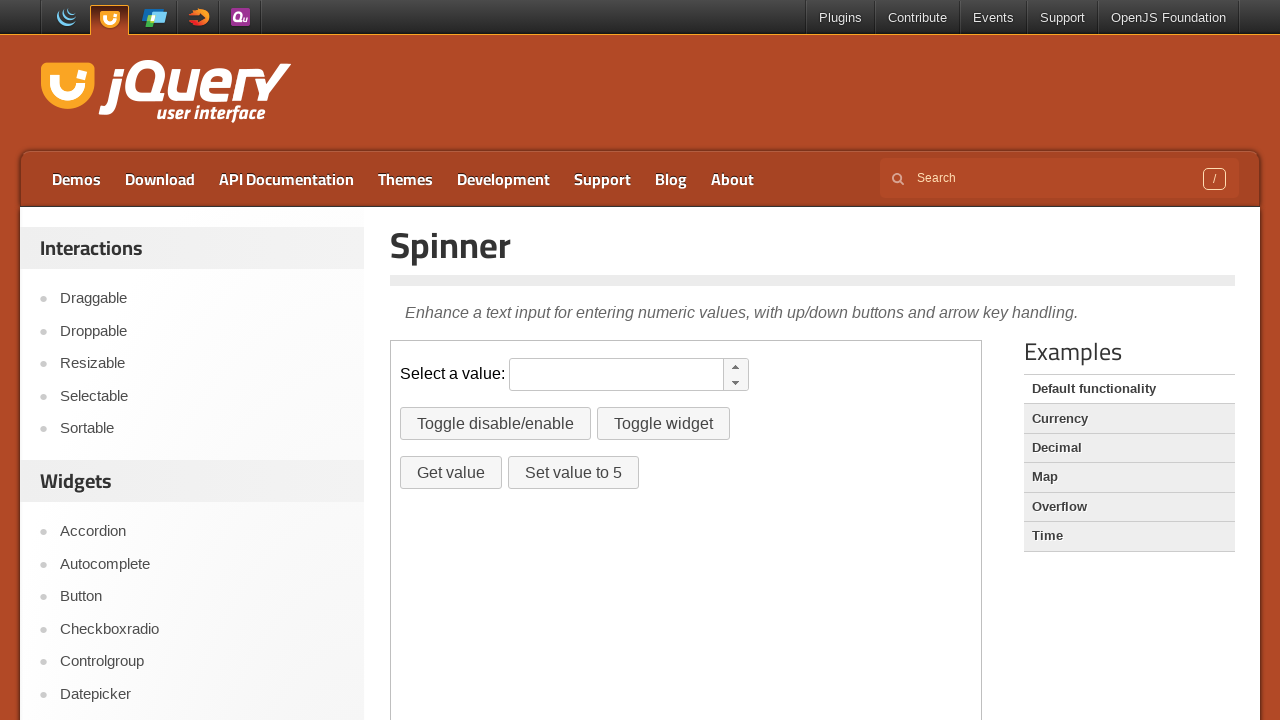

Located the demo iframe containing the jQuery UI spinner widget
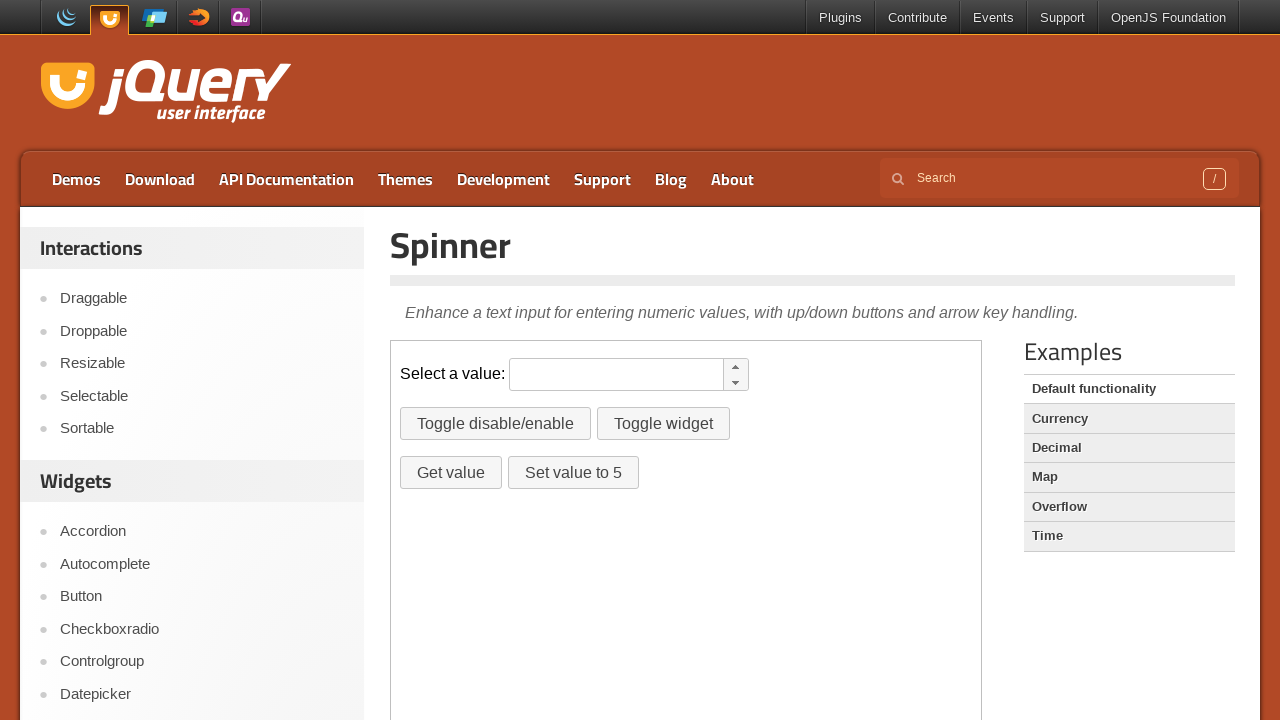

Located the spinner up button
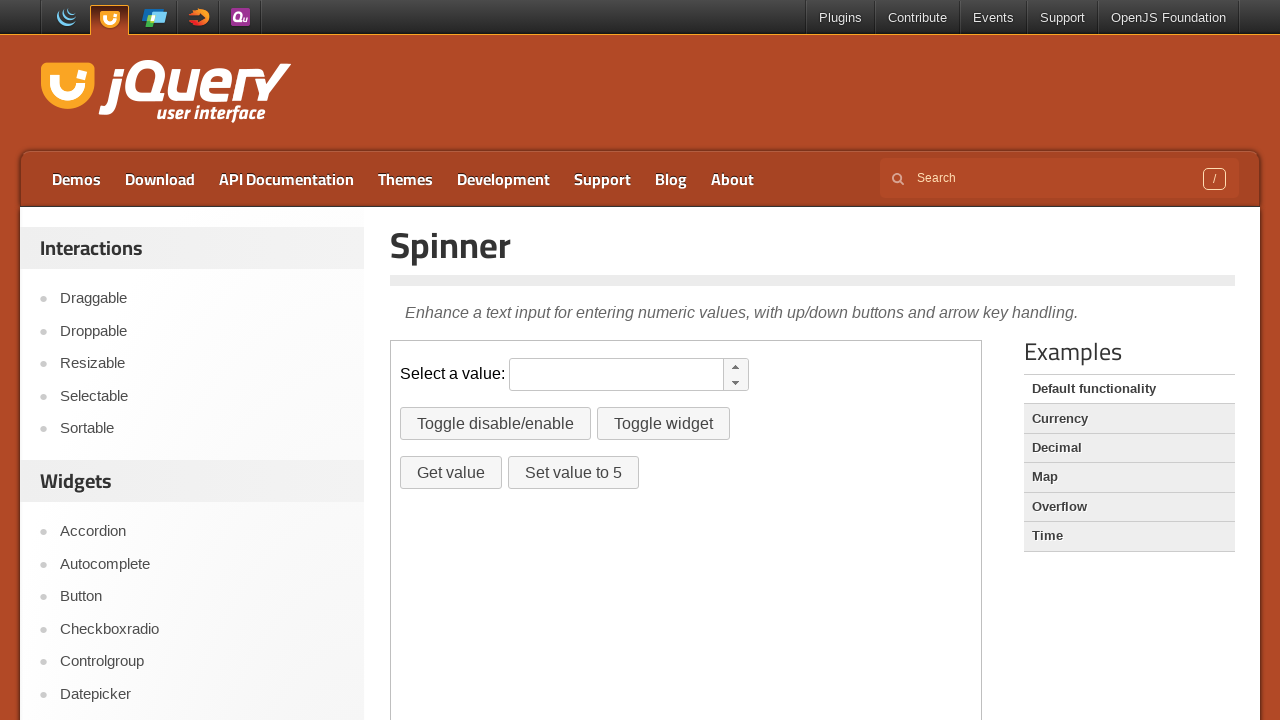

Clicked spinner up button (increment 1/30) at (736, 367) on .demo-frame >> nth=0 >> internal:control=enter-frame >> a.ui-spinner-button.ui-s
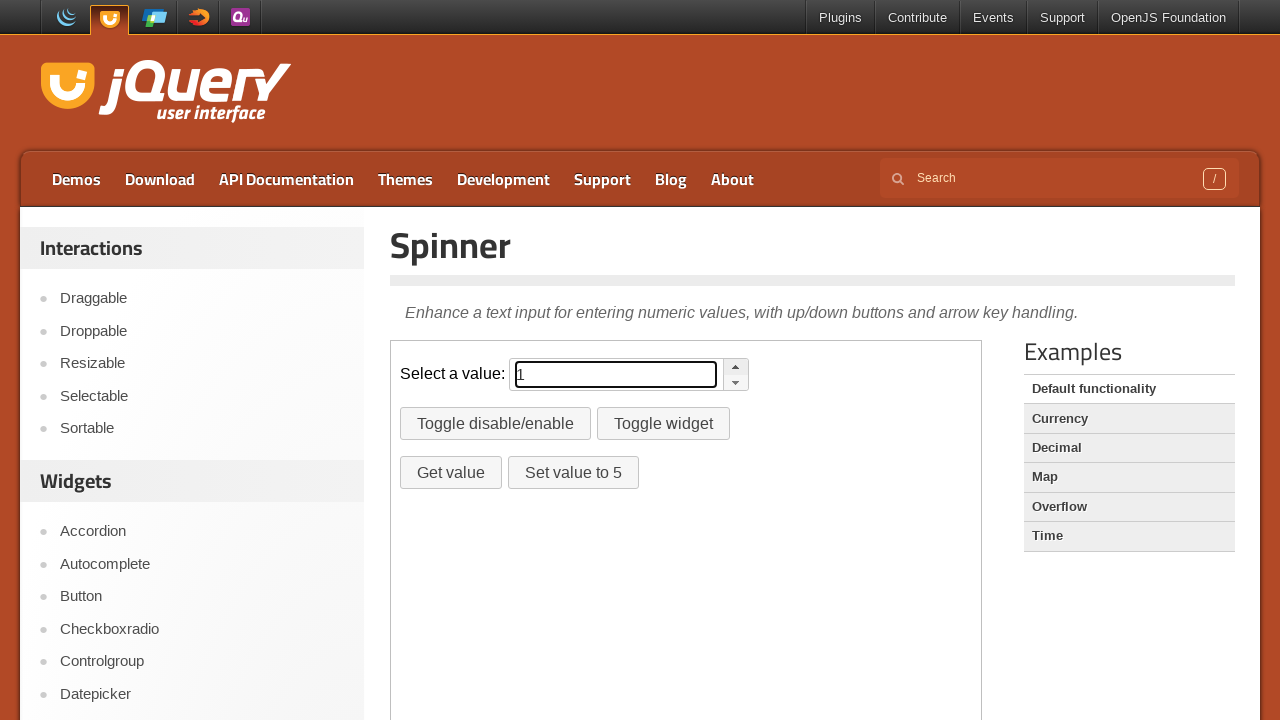

Clicked spinner up button (increment 2/30) at (736, 367) on .demo-frame >> nth=0 >> internal:control=enter-frame >> a.ui-spinner-button.ui-s
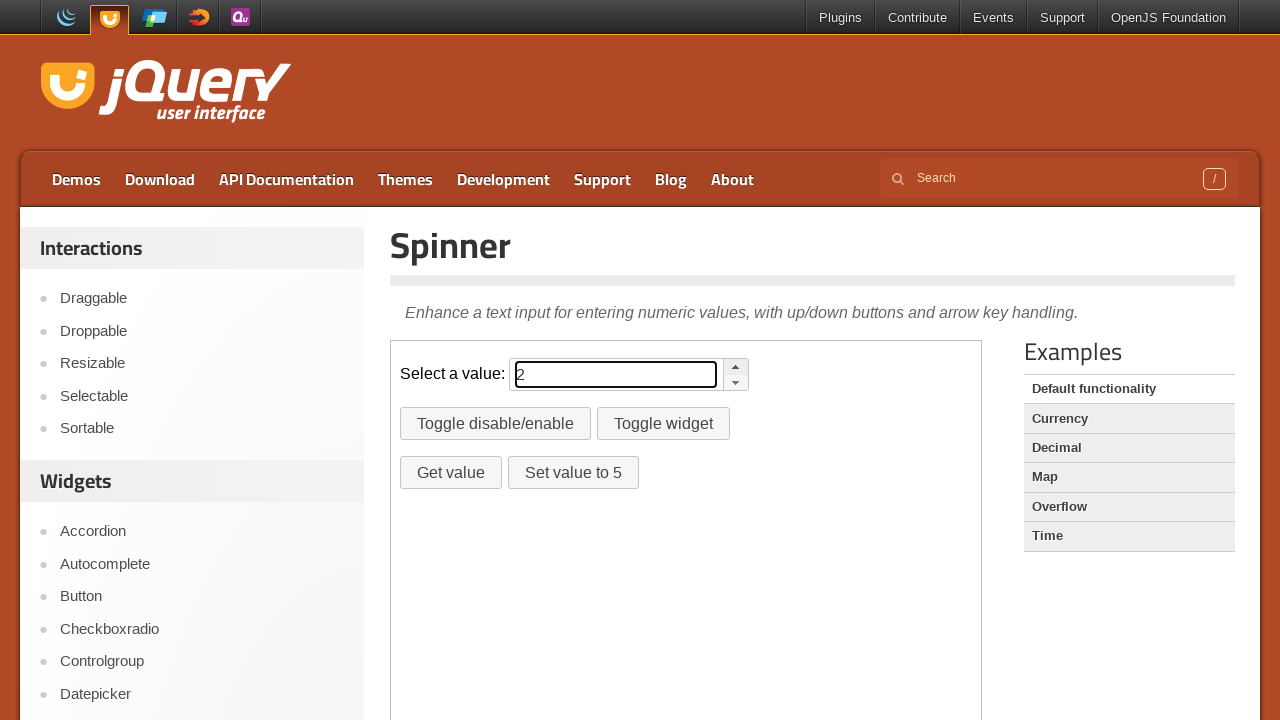

Clicked spinner up button (increment 3/30) at (736, 367) on .demo-frame >> nth=0 >> internal:control=enter-frame >> a.ui-spinner-button.ui-s
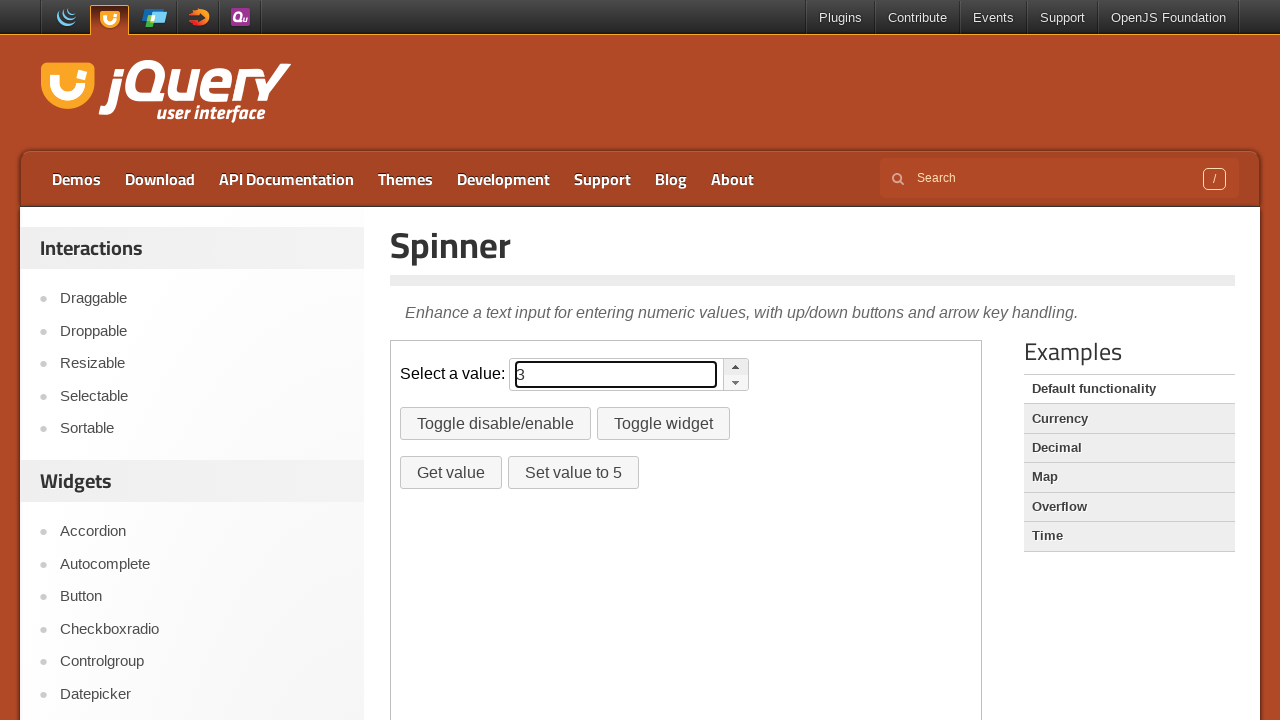

Clicked spinner up button (increment 4/30) at (736, 367) on .demo-frame >> nth=0 >> internal:control=enter-frame >> a.ui-spinner-button.ui-s
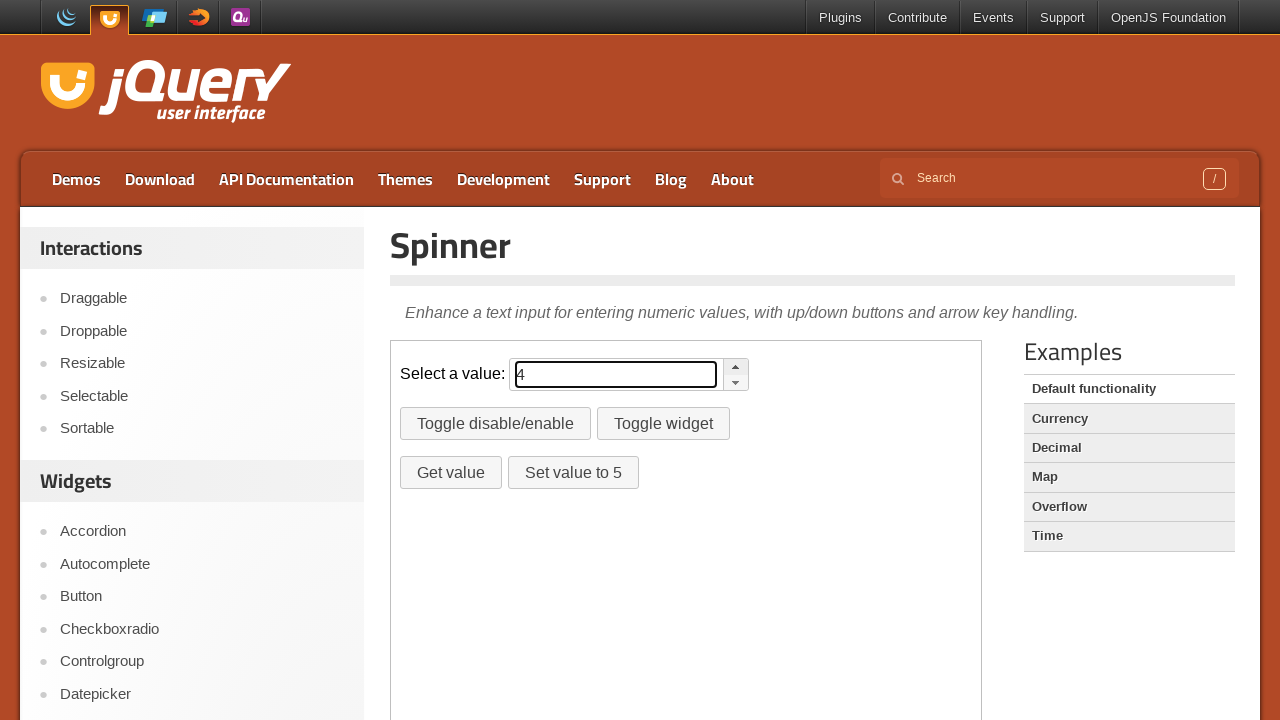

Clicked spinner up button (increment 5/30) at (736, 367) on .demo-frame >> nth=0 >> internal:control=enter-frame >> a.ui-spinner-button.ui-s
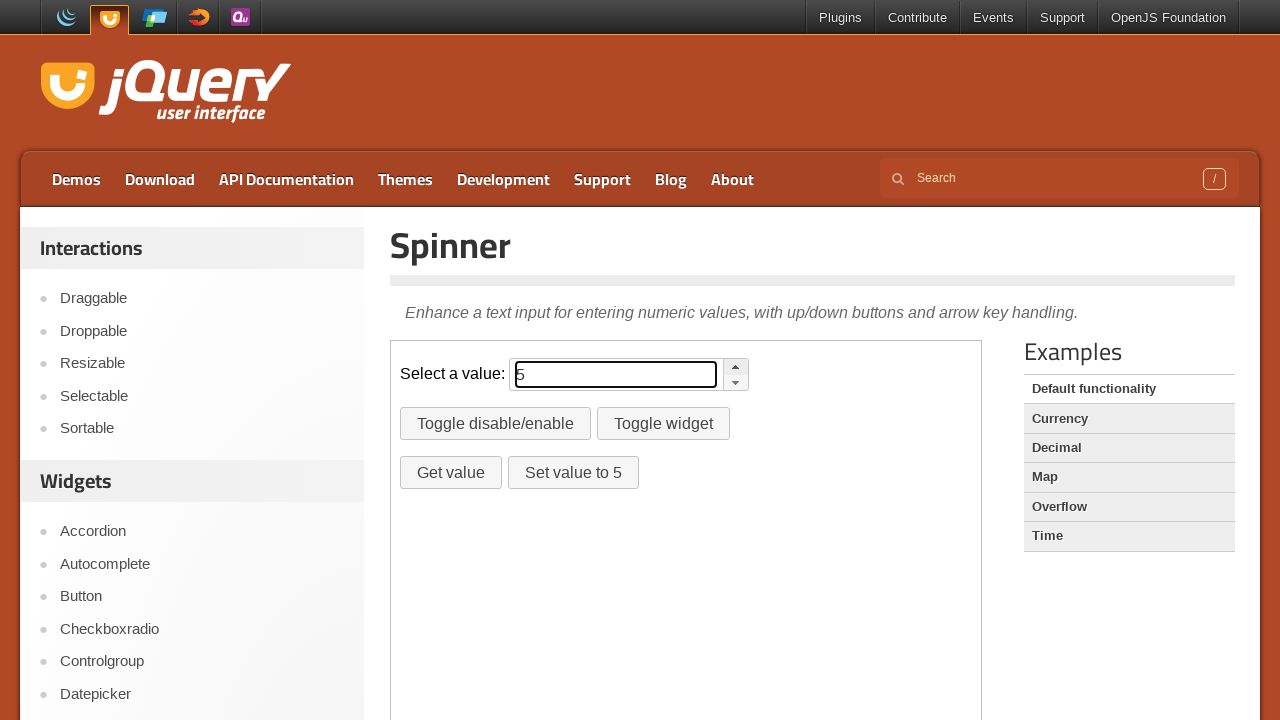

Clicked spinner up button (increment 6/30) at (736, 367) on .demo-frame >> nth=0 >> internal:control=enter-frame >> a.ui-spinner-button.ui-s
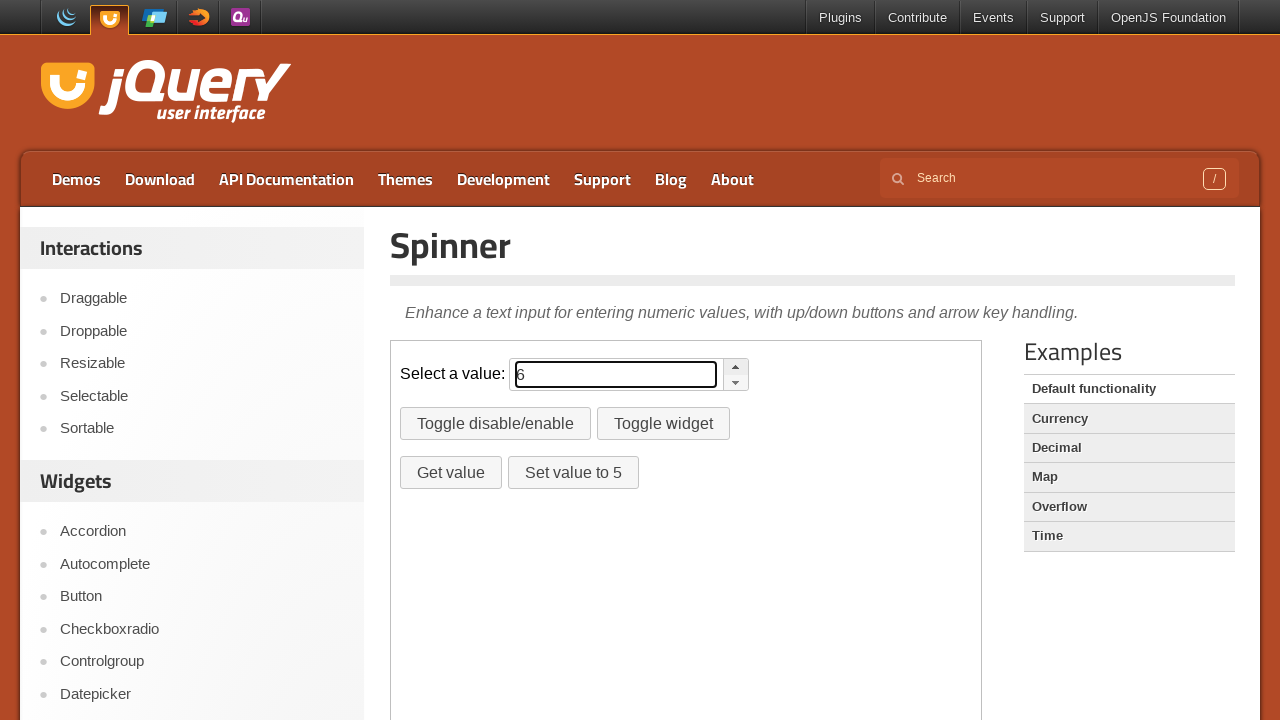

Clicked spinner up button (increment 7/30) at (736, 367) on .demo-frame >> nth=0 >> internal:control=enter-frame >> a.ui-spinner-button.ui-s
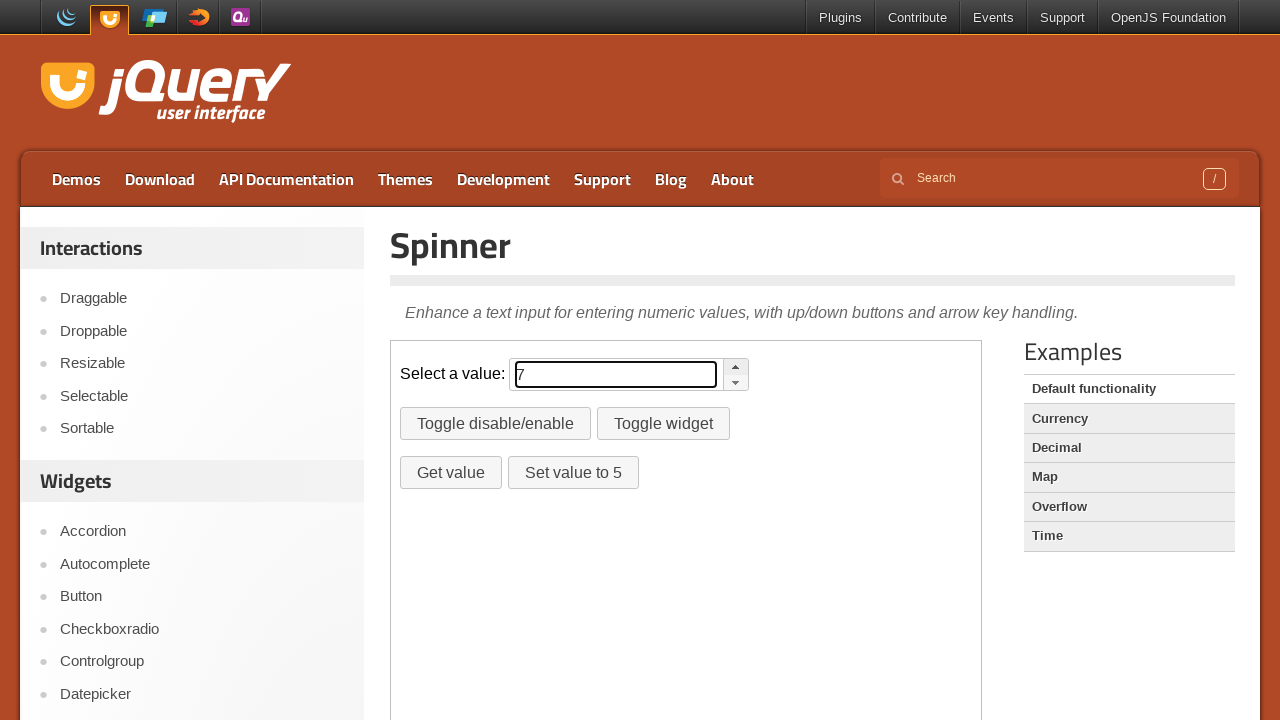

Clicked spinner up button (increment 8/30) at (736, 367) on .demo-frame >> nth=0 >> internal:control=enter-frame >> a.ui-spinner-button.ui-s
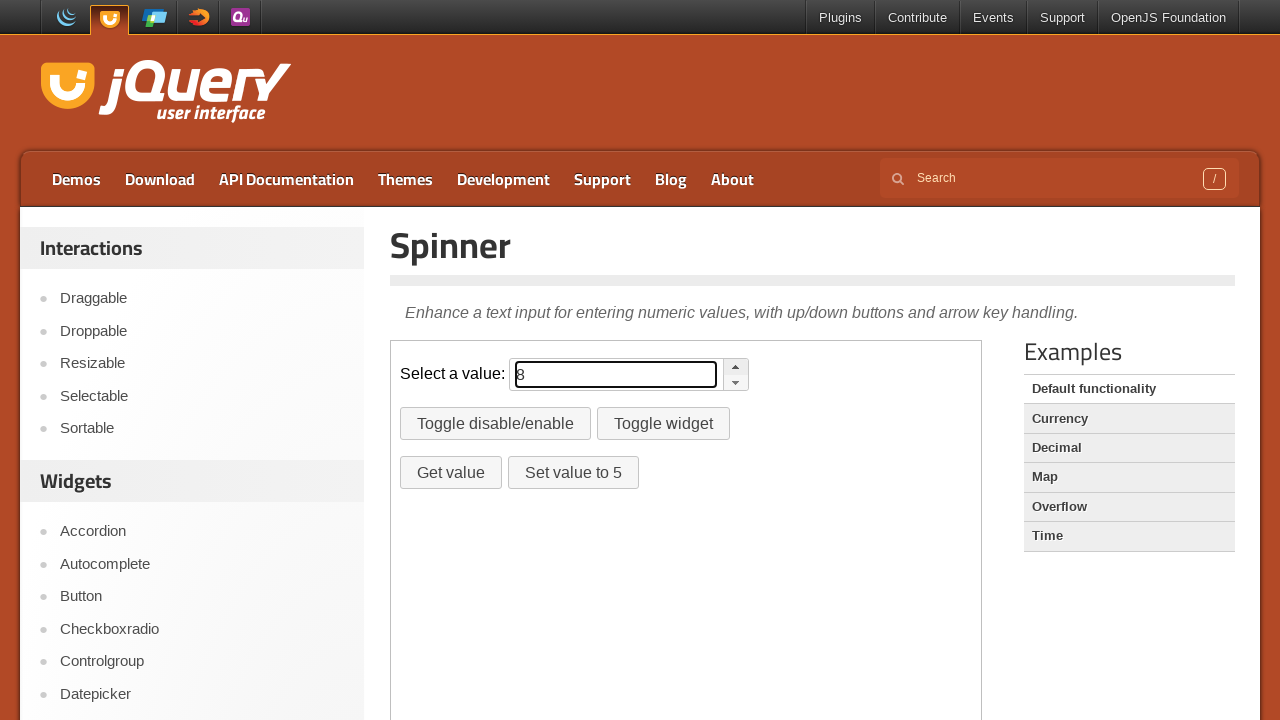

Clicked spinner up button (increment 9/30) at (736, 367) on .demo-frame >> nth=0 >> internal:control=enter-frame >> a.ui-spinner-button.ui-s
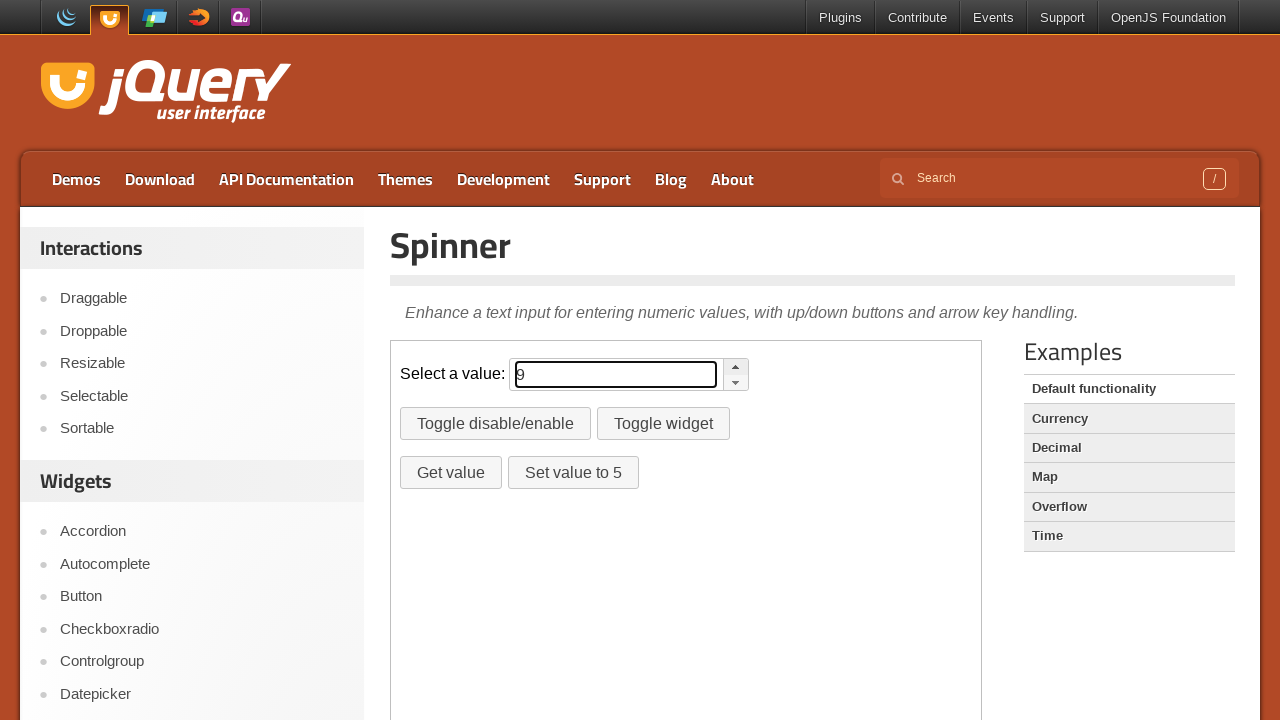

Clicked spinner up button (increment 10/30) at (736, 367) on .demo-frame >> nth=0 >> internal:control=enter-frame >> a.ui-spinner-button.ui-s
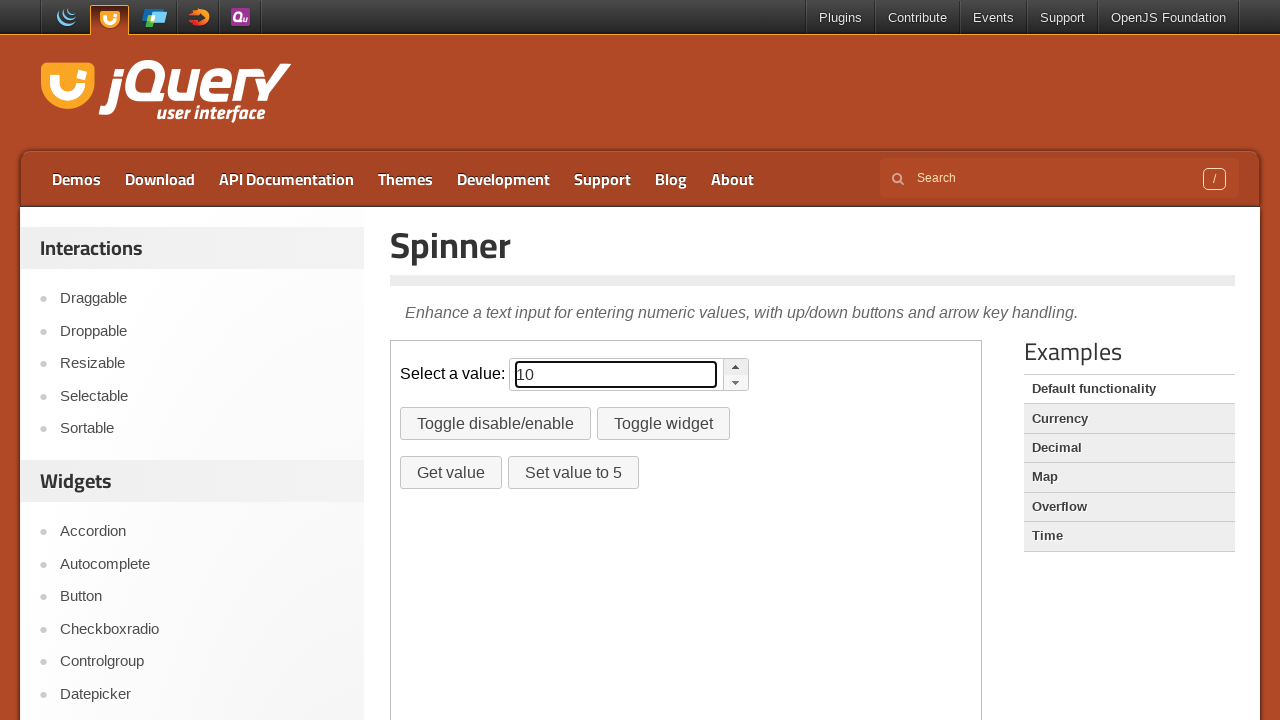

Clicked spinner up button (increment 11/30) at (736, 367) on .demo-frame >> nth=0 >> internal:control=enter-frame >> a.ui-spinner-button.ui-s
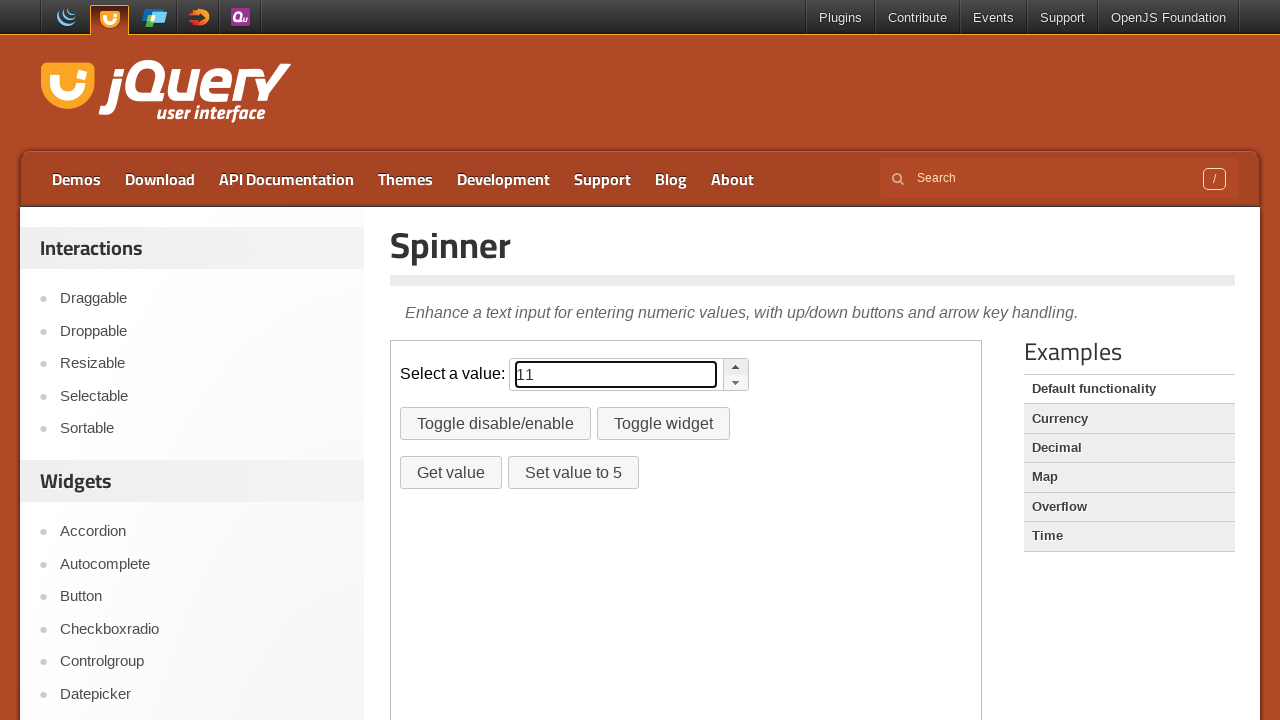

Clicked spinner up button (increment 12/30) at (736, 367) on .demo-frame >> nth=0 >> internal:control=enter-frame >> a.ui-spinner-button.ui-s
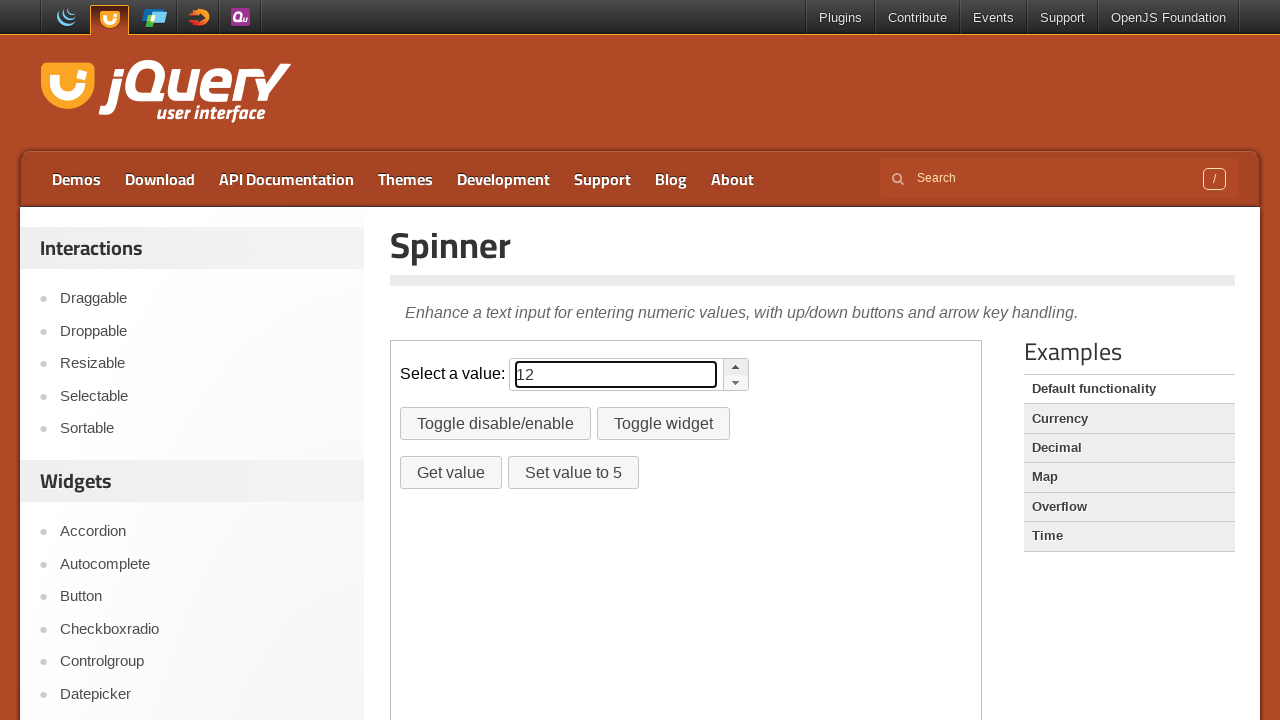

Clicked spinner up button (increment 13/30) at (736, 367) on .demo-frame >> nth=0 >> internal:control=enter-frame >> a.ui-spinner-button.ui-s
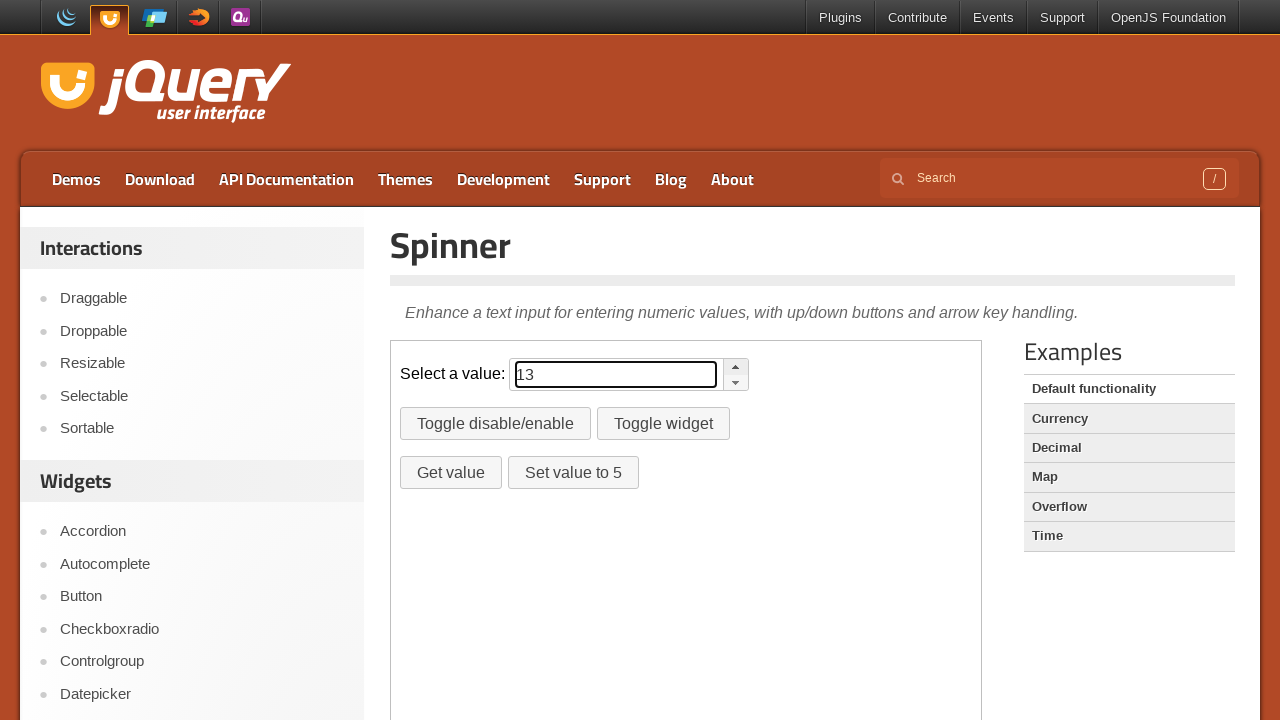

Clicked spinner up button (increment 14/30) at (736, 367) on .demo-frame >> nth=0 >> internal:control=enter-frame >> a.ui-spinner-button.ui-s
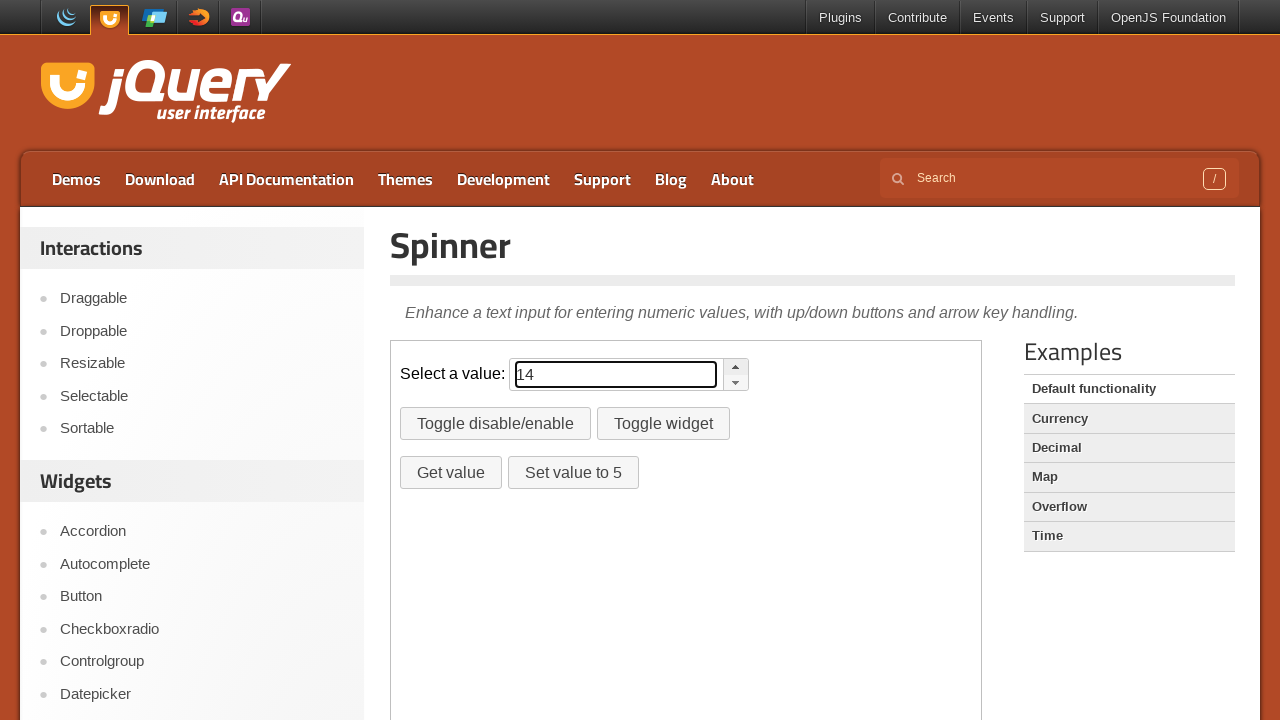

Clicked spinner up button (increment 15/30) at (736, 367) on .demo-frame >> nth=0 >> internal:control=enter-frame >> a.ui-spinner-button.ui-s
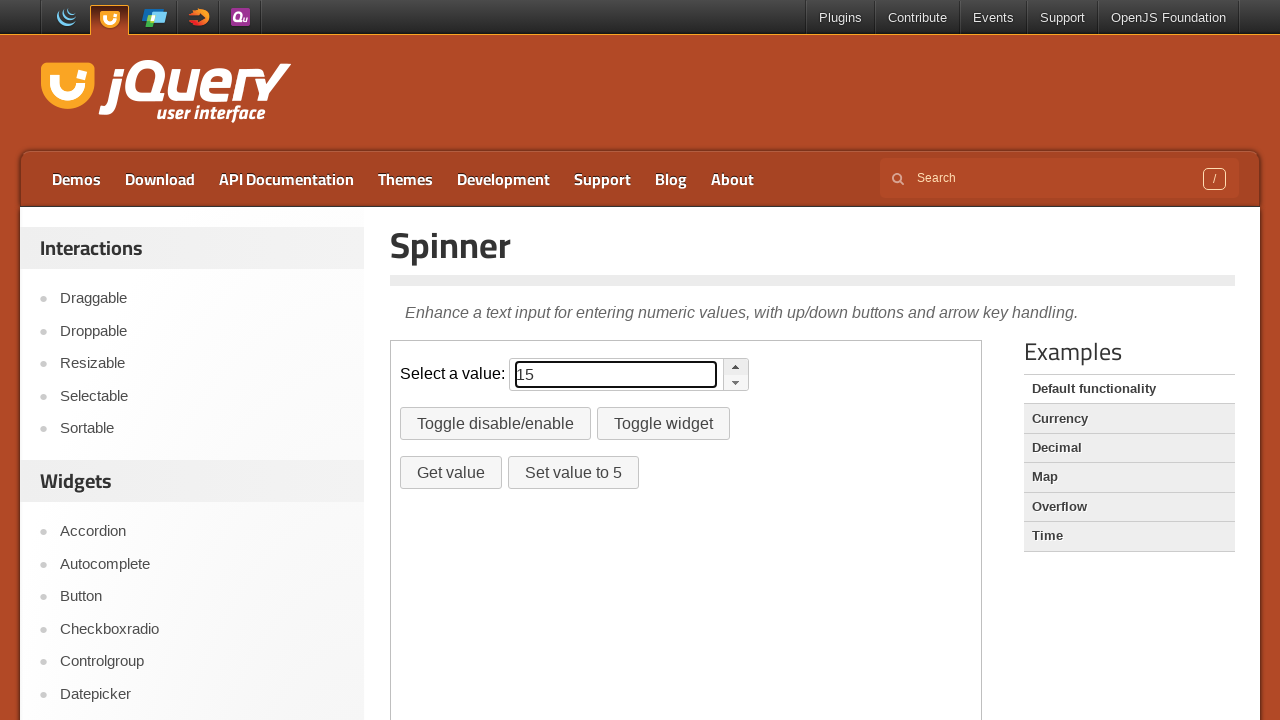

Clicked spinner up button (increment 16/30) at (736, 367) on .demo-frame >> nth=0 >> internal:control=enter-frame >> a.ui-spinner-button.ui-s
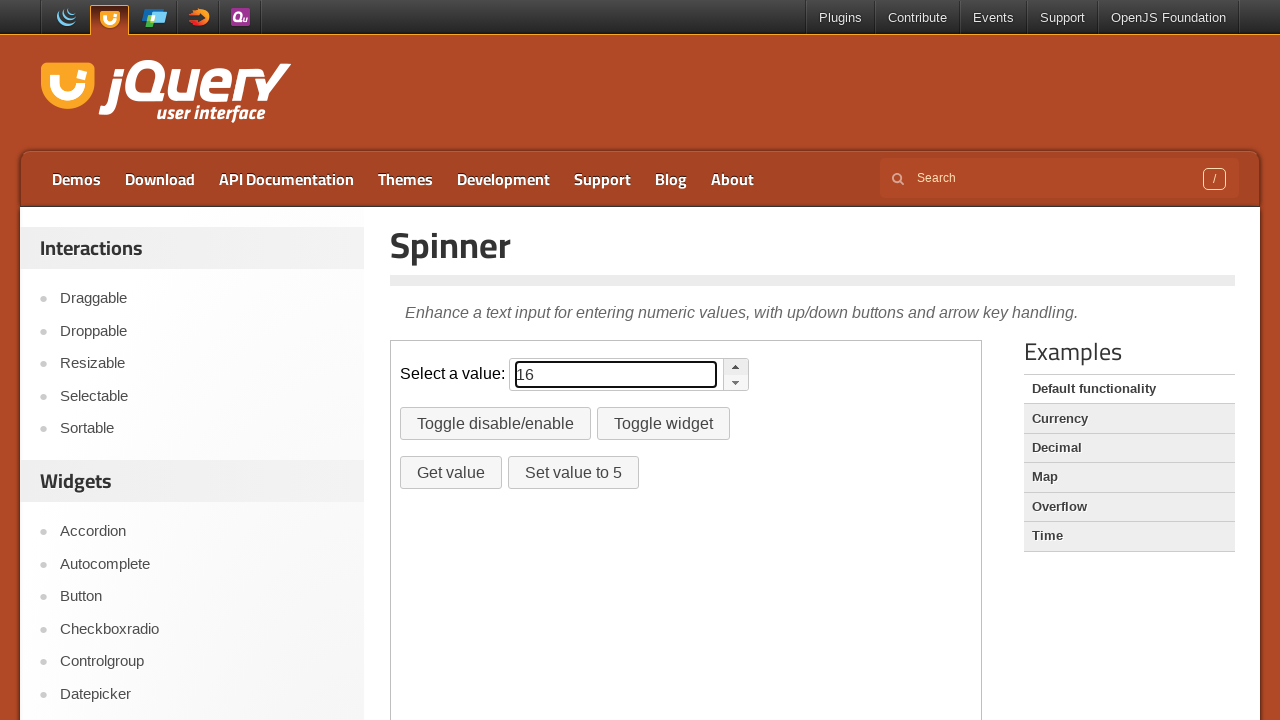

Clicked spinner up button (increment 17/30) at (736, 367) on .demo-frame >> nth=0 >> internal:control=enter-frame >> a.ui-spinner-button.ui-s
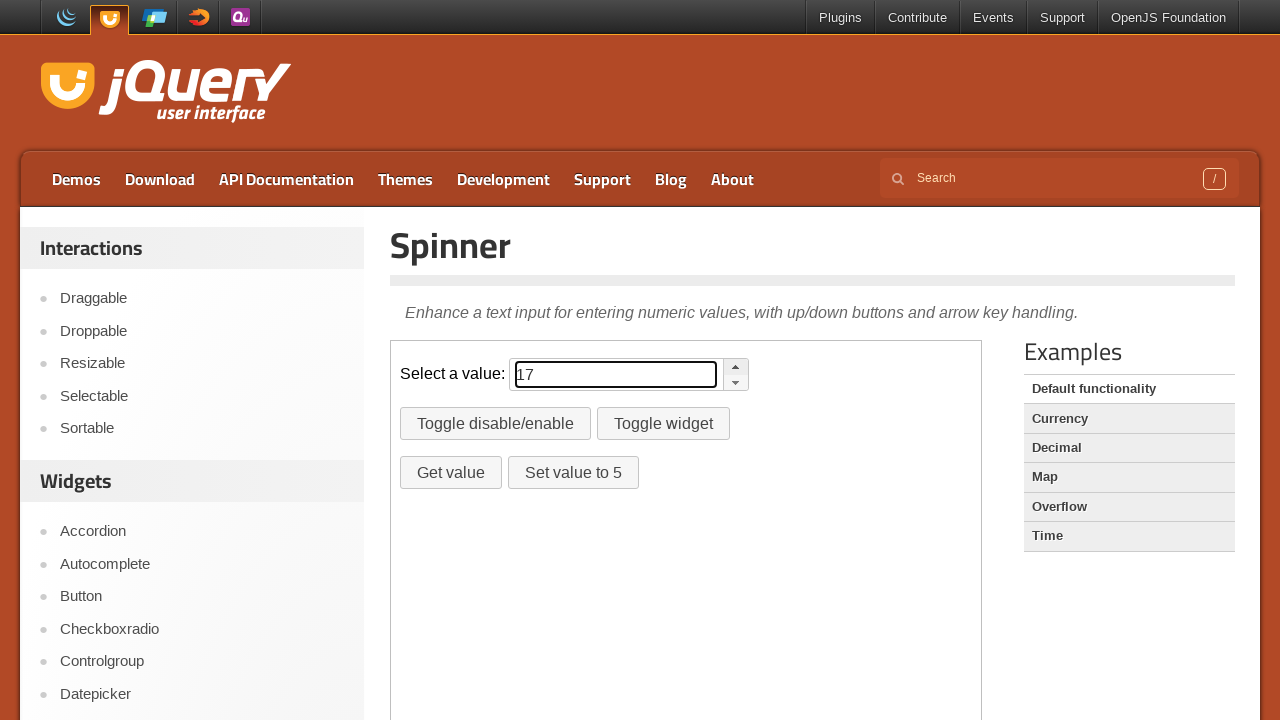

Clicked spinner up button (increment 18/30) at (736, 367) on .demo-frame >> nth=0 >> internal:control=enter-frame >> a.ui-spinner-button.ui-s
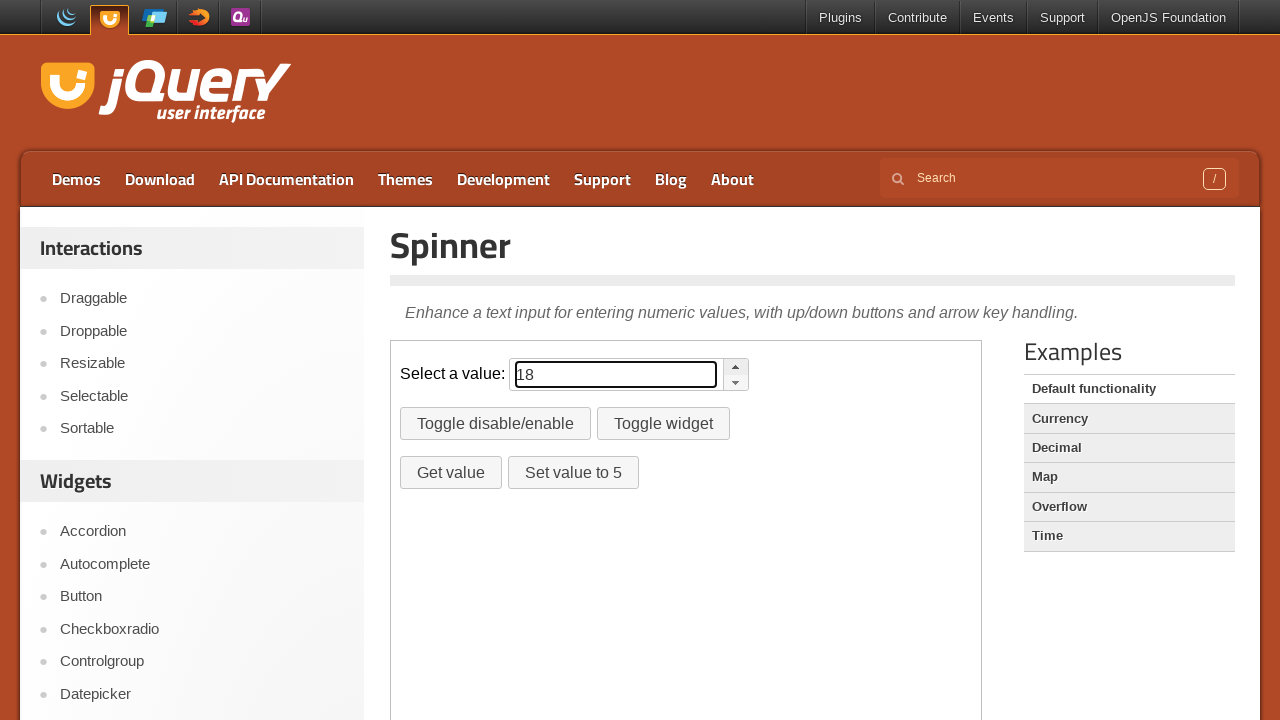

Clicked spinner up button (increment 19/30) at (736, 367) on .demo-frame >> nth=0 >> internal:control=enter-frame >> a.ui-spinner-button.ui-s
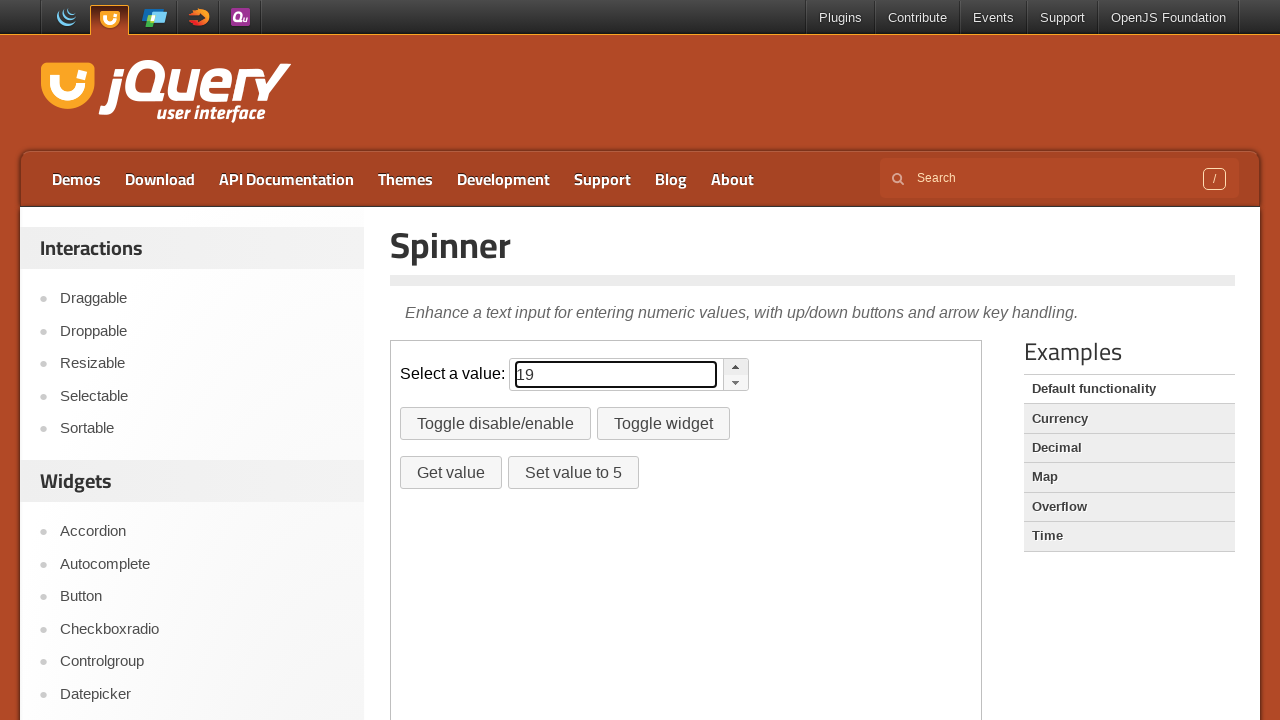

Clicked spinner up button (increment 20/30) at (736, 367) on .demo-frame >> nth=0 >> internal:control=enter-frame >> a.ui-spinner-button.ui-s
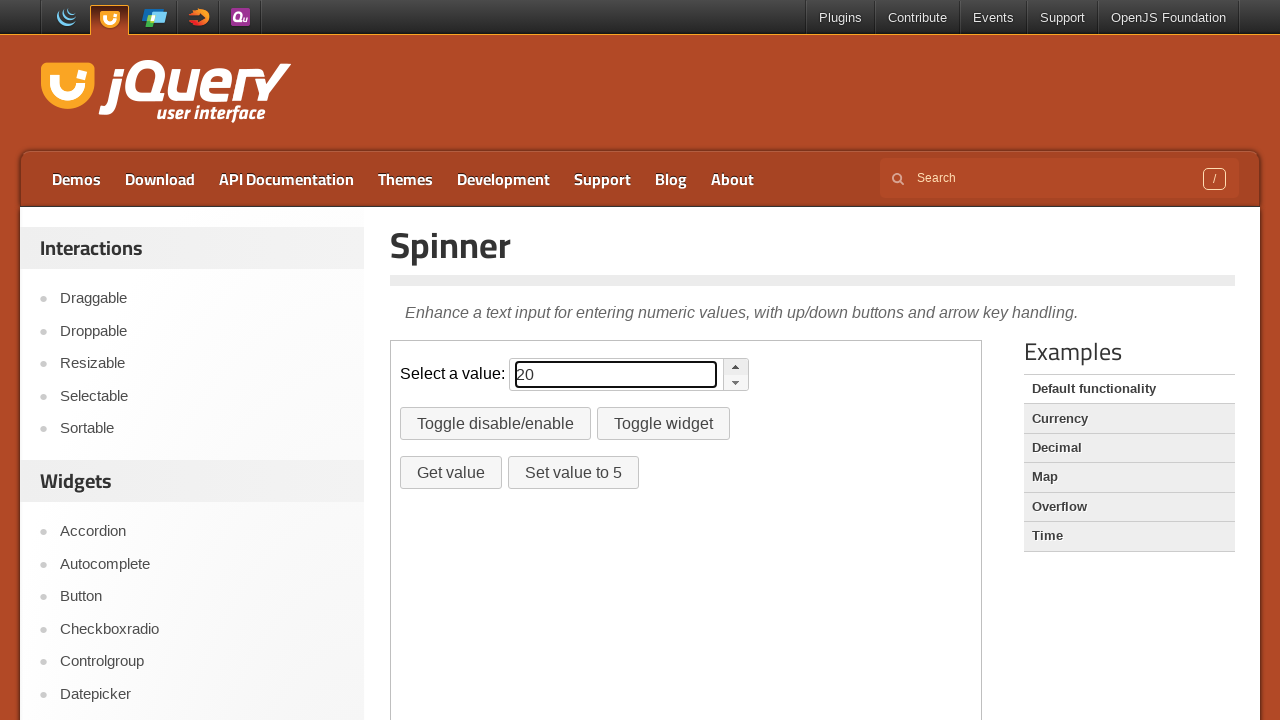

Clicked spinner up button (increment 21/30) at (736, 367) on .demo-frame >> nth=0 >> internal:control=enter-frame >> a.ui-spinner-button.ui-s
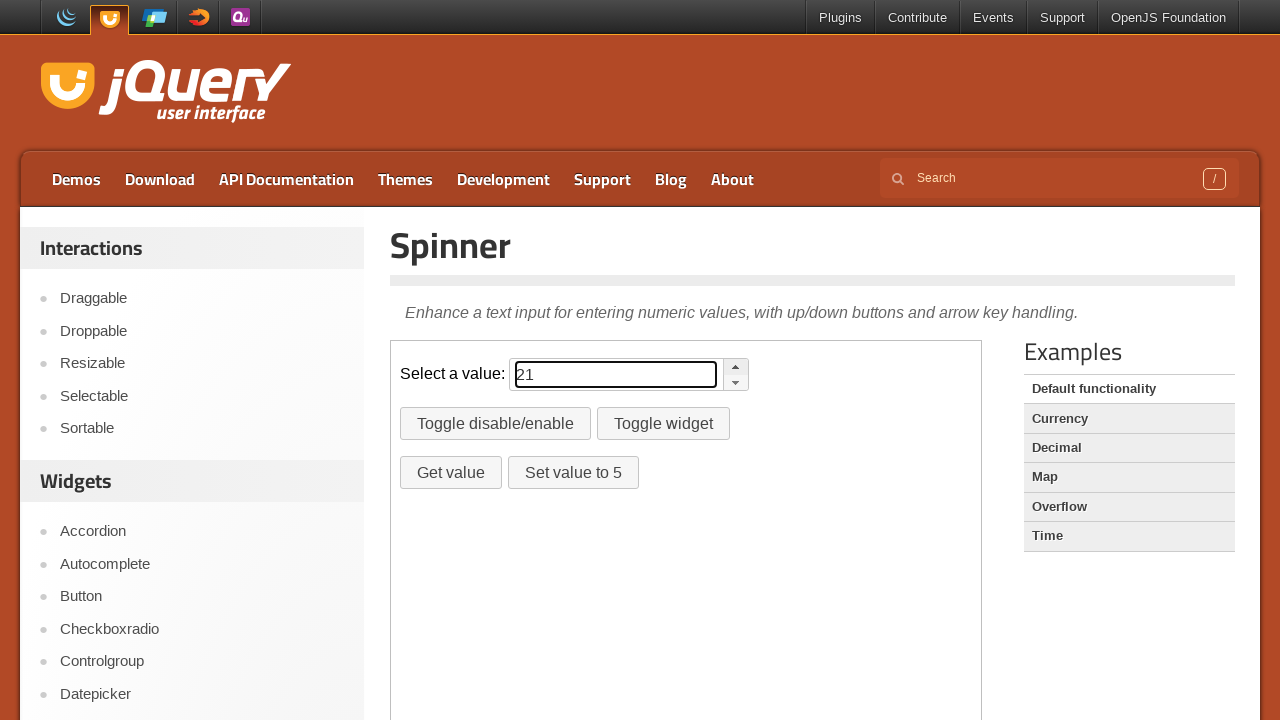

Clicked spinner up button (increment 22/30) at (736, 367) on .demo-frame >> nth=0 >> internal:control=enter-frame >> a.ui-spinner-button.ui-s
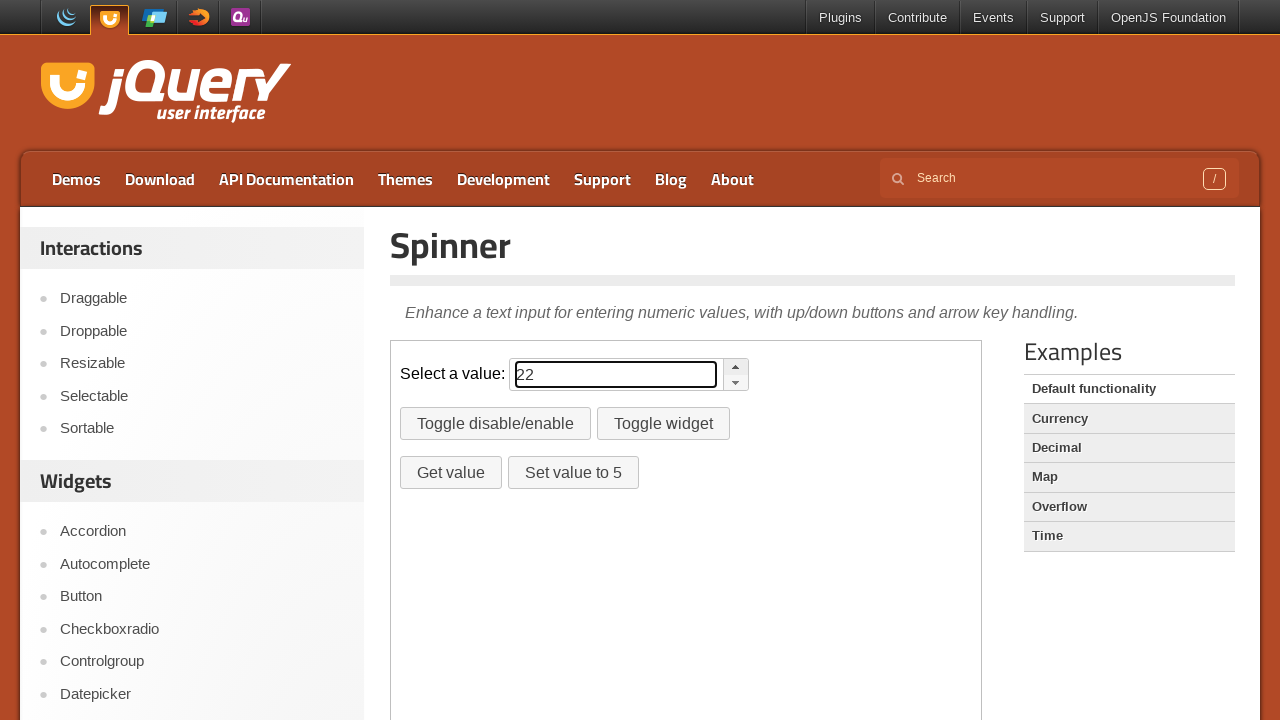

Clicked spinner up button (increment 23/30) at (736, 367) on .demo-frame >> nth=0 >> internal:control=enter-frame >> a.ui-spinner-button.ui-s
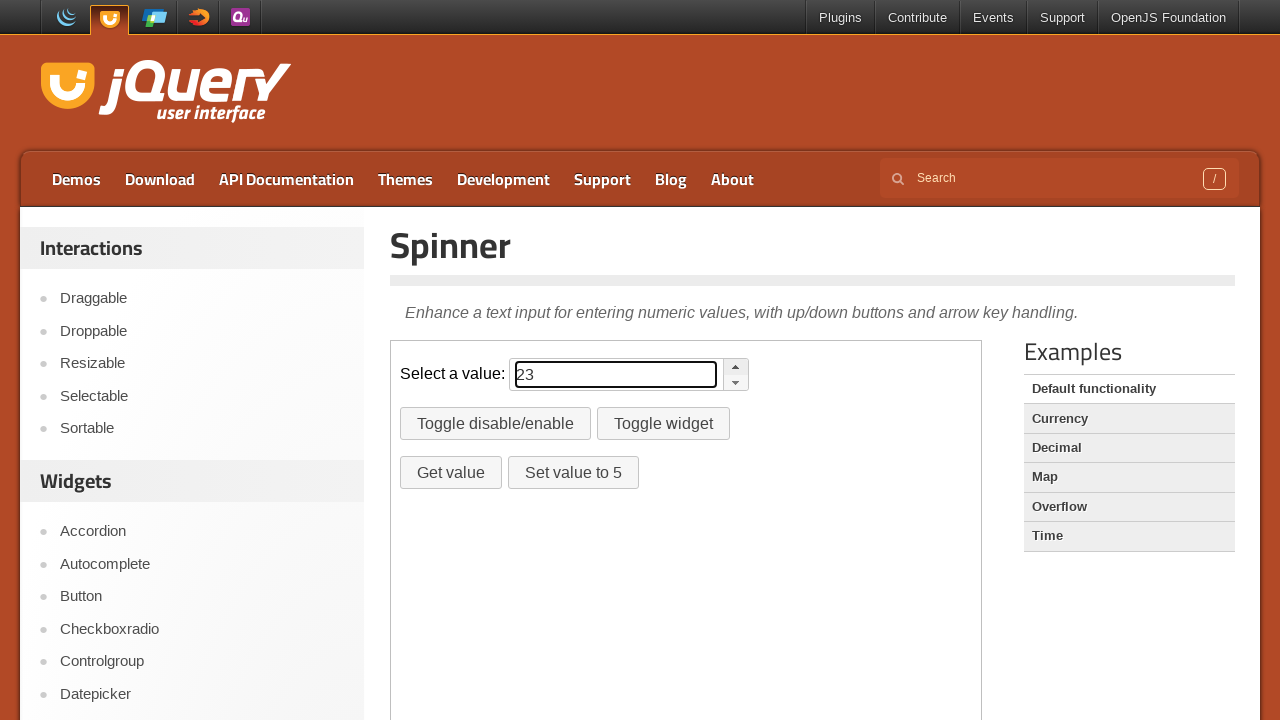

Clicked spinner up button (increment 24/30) at (736, 367) on .demo-frame >> nth=0 >> internal:control=enter-frame >> a.ui-spinner-button.ui-s
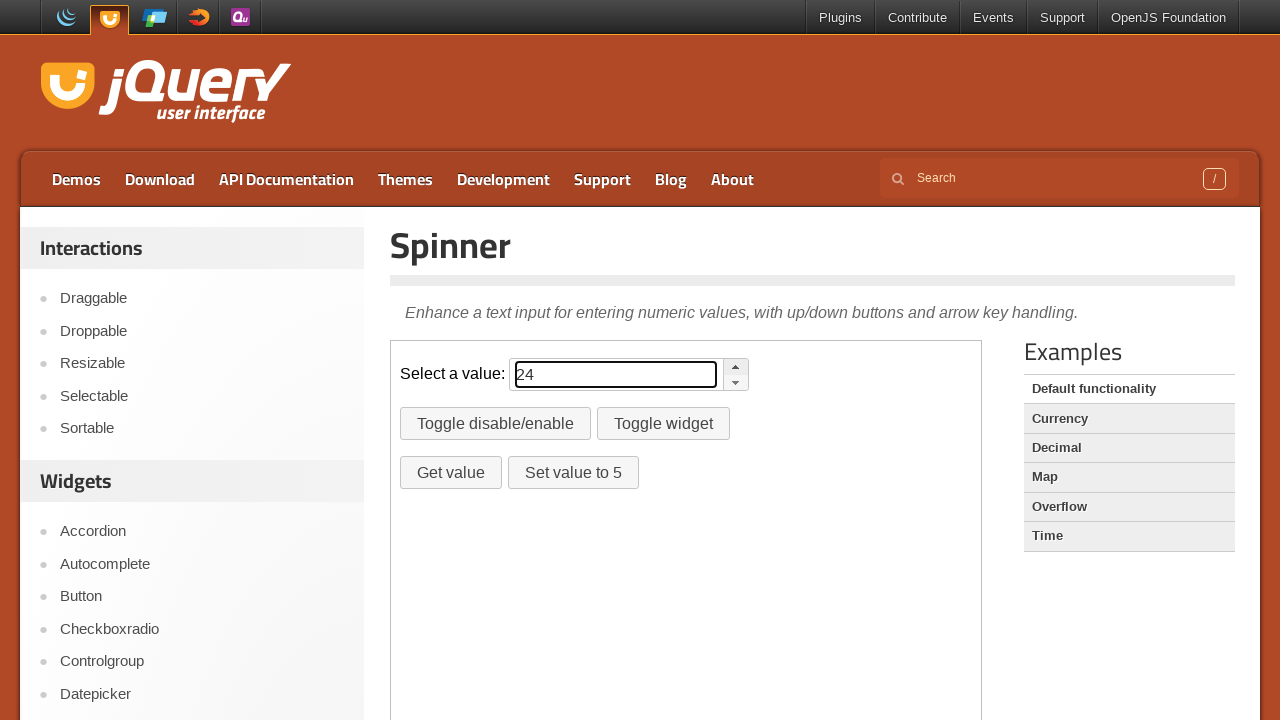

Clicked spinner up button (increment 25/30) at (736, 367) on .demo-frame >> nth=0 >> internal:control=enter-frame >> a.ui-spinner-button.ui-s
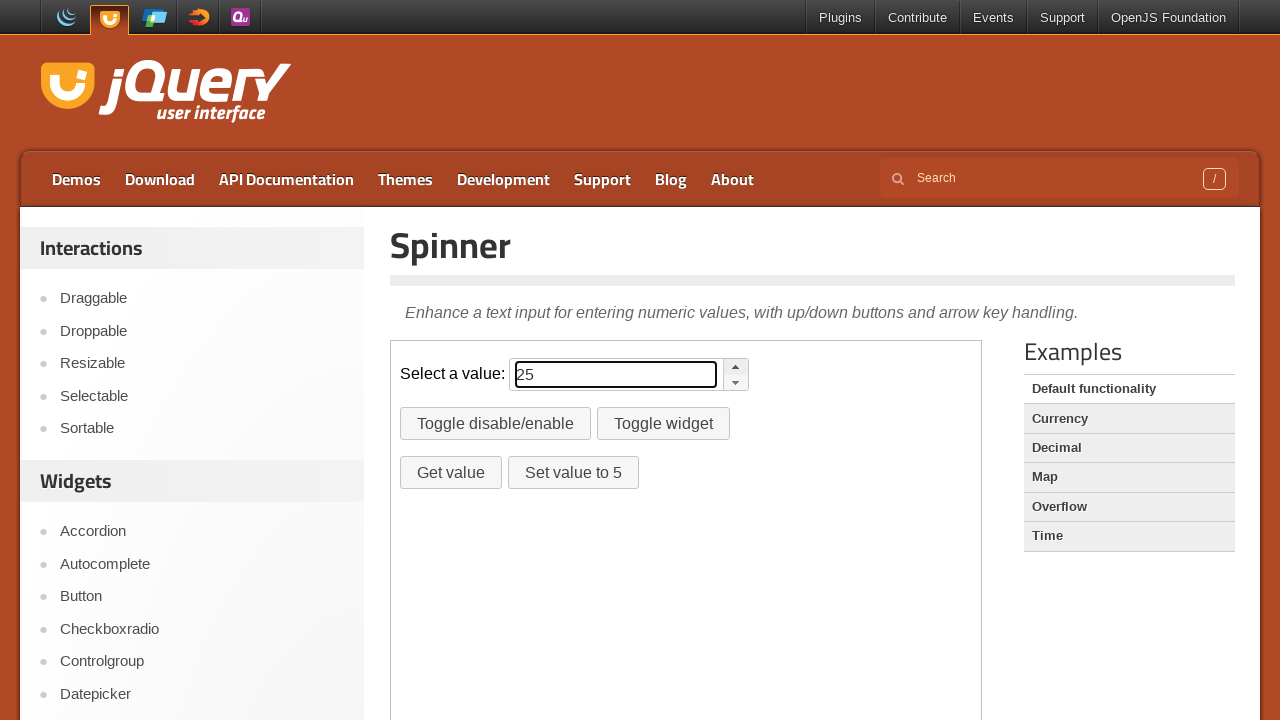

Clicked spinner up button (increment 26/30) at (736, 367) on .demo-frame >> nth=0 >> internal:control=enter-frame >> a.ui-spinner-button.ui-s
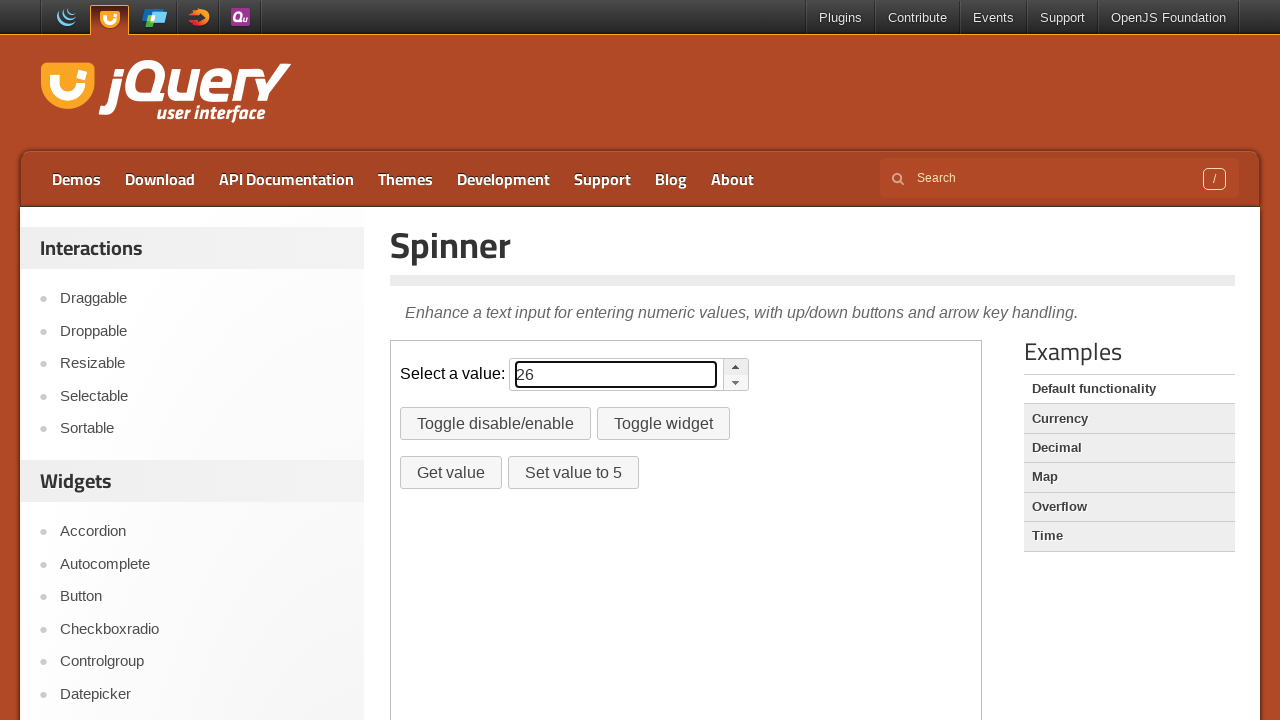

Clicked spinner up button (increment 27/30) at (736, 367) on .demo-frame >> nth=0 >> internal:control=enter-frame >> a.ui-spinner-button.ui-s
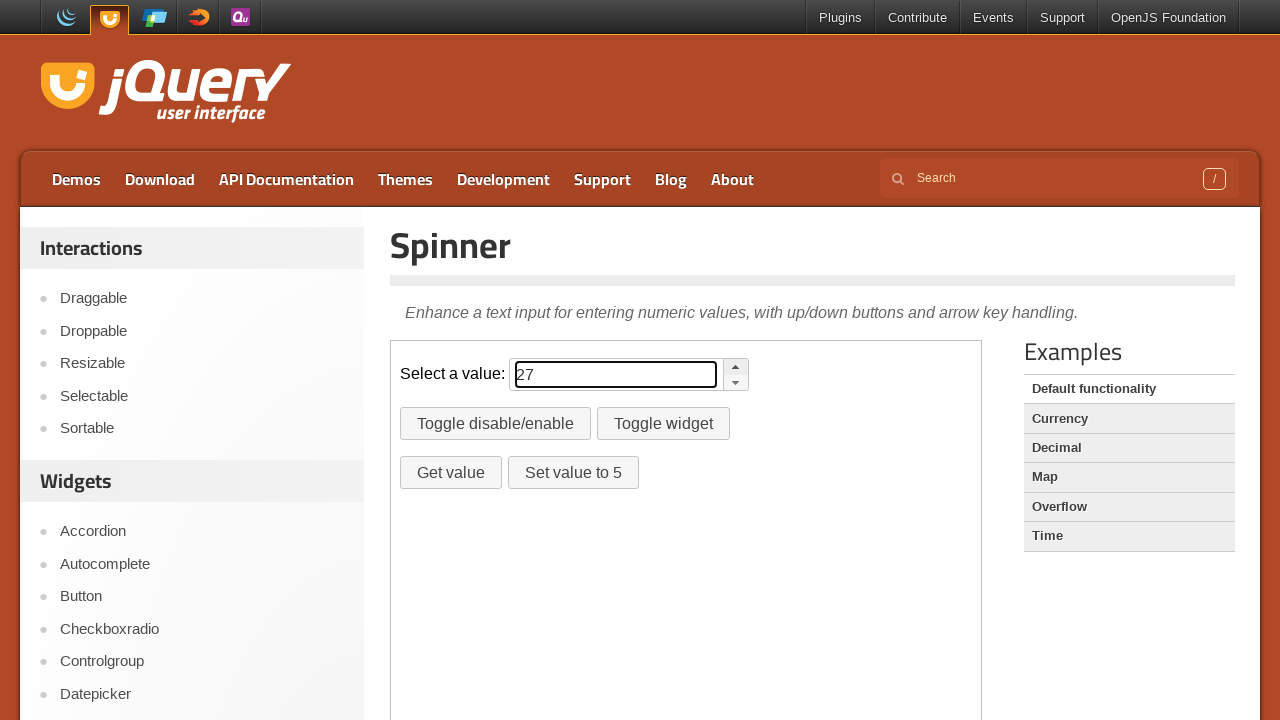

Clicked spinner up button (increment 28/30) at (736, 367) on .demo-frame >> nth=0 >> internal:control=enter-frame >> a.ui-spinner-button.ui-s
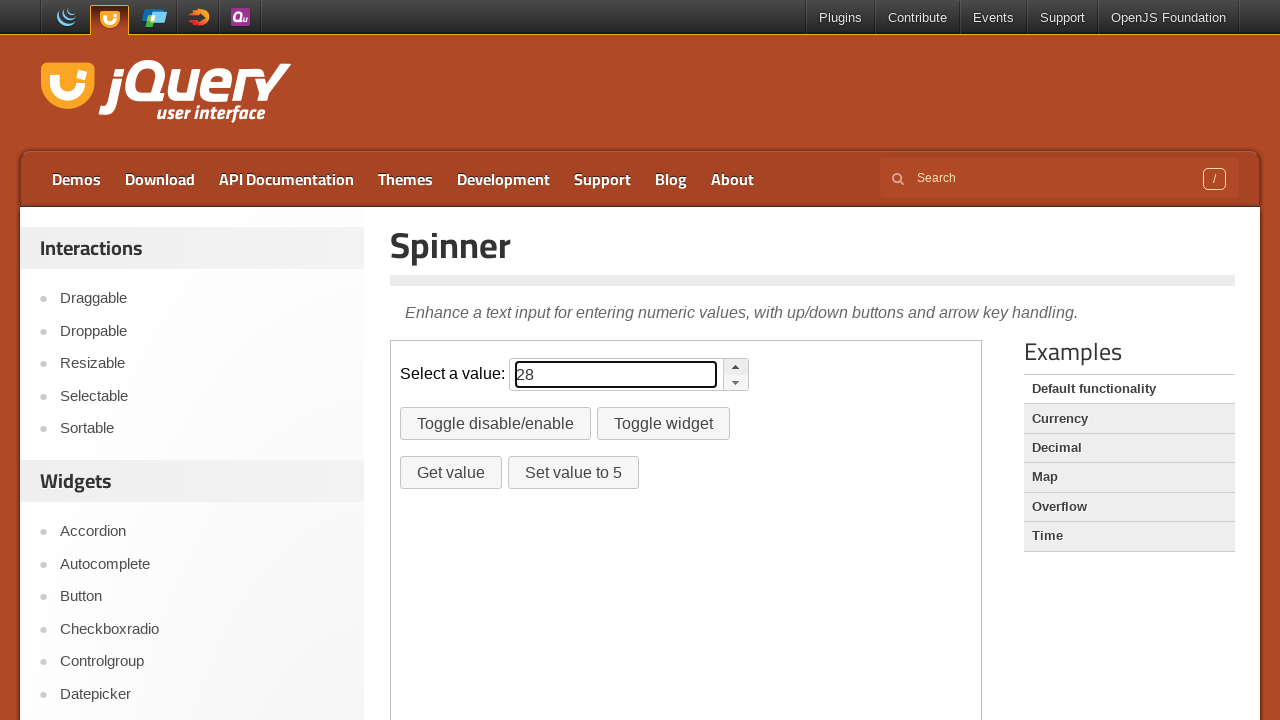

Clicked spinner up button (increment 29/30) at (736, 367) on .demo-frame >> nth=0 >> internal:control=enter-frame >> a.ui-spinner-button.ui-s
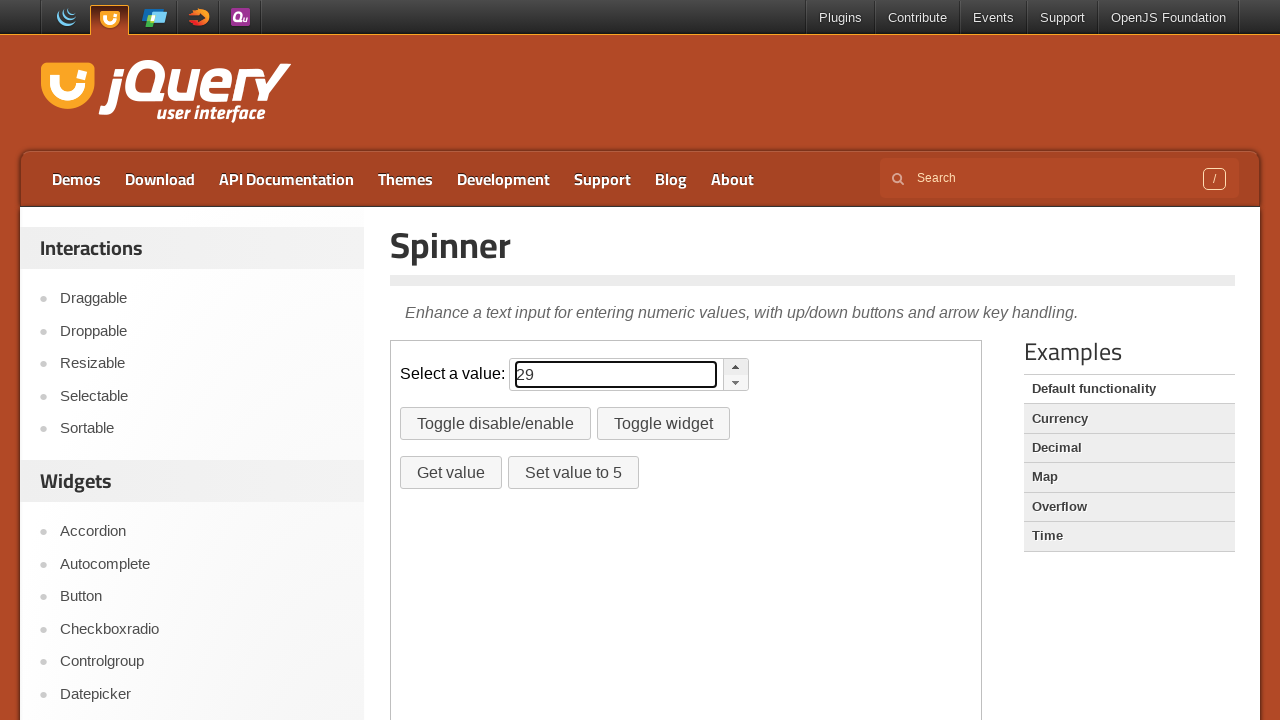

Clicked spinner up button (increment 30/30) at (736, 367) on .demo-frame >> nth=0 >> internal:control=enter-frame >> a.ui-spinner-button.ui-s
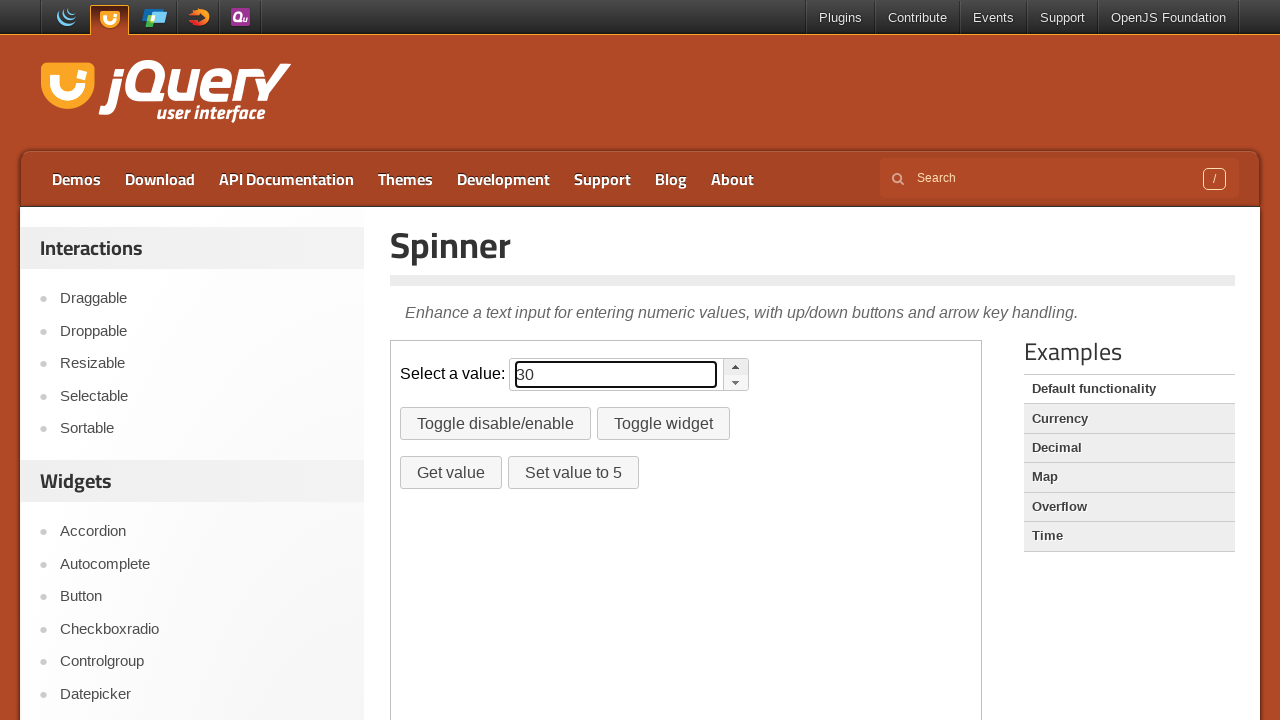

Clicked disable button to disable the spinner at (496, 424) on .demo-frame >> nth=0 >> internal:control=enter-frame >> #disable
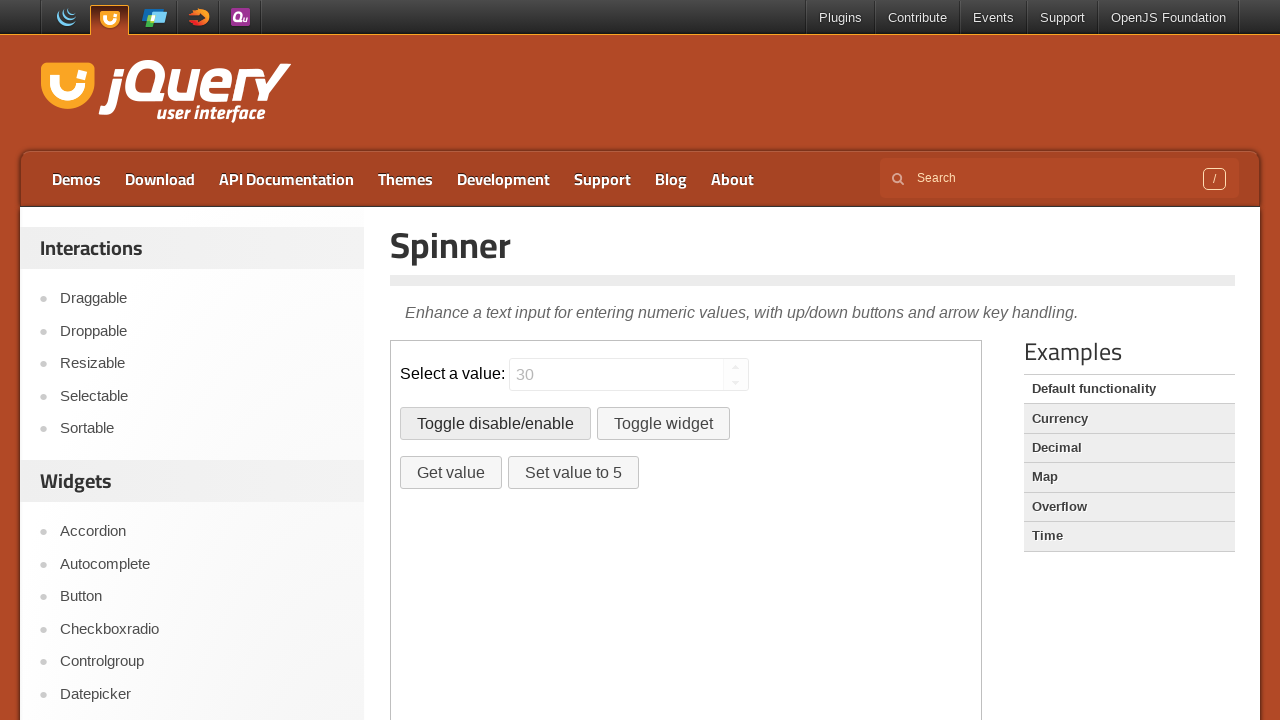

Clicked get value button to trigger alert with spinner value at (451, 473) on .demo-frame >> nth=0 >> internal:control=enter-frame >> #getvalue
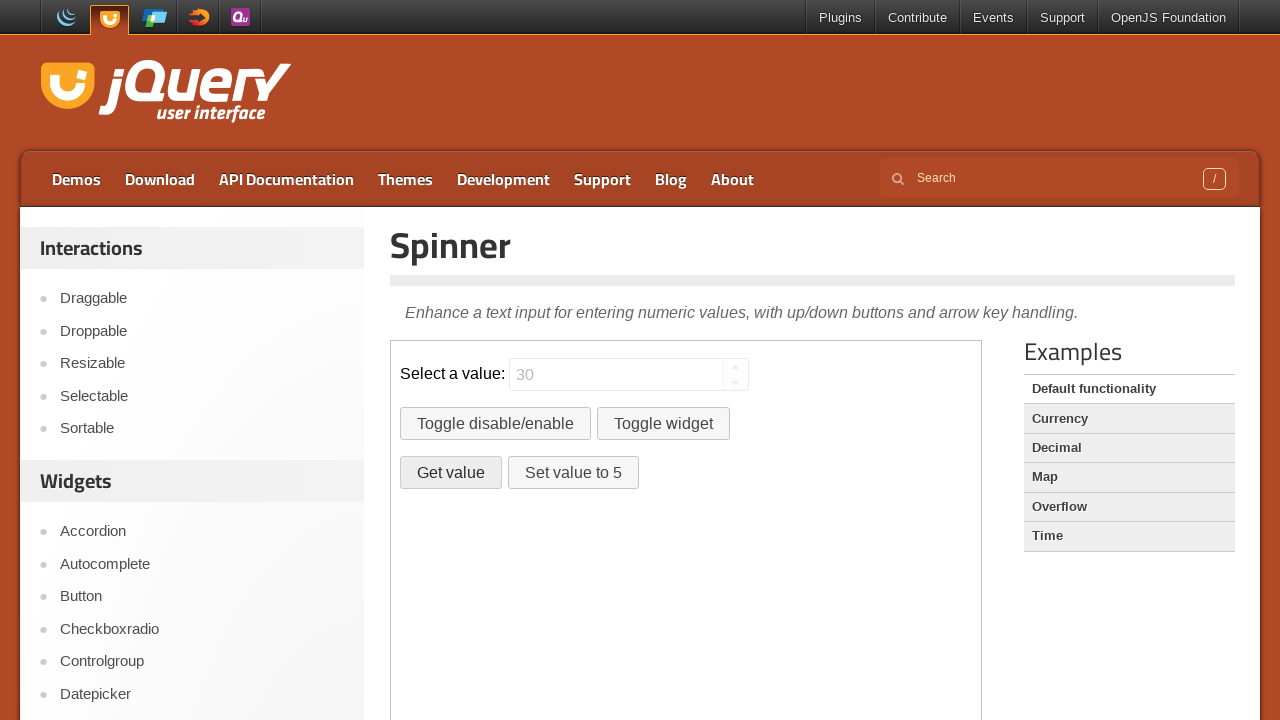

Set up alert handler to accept dialog
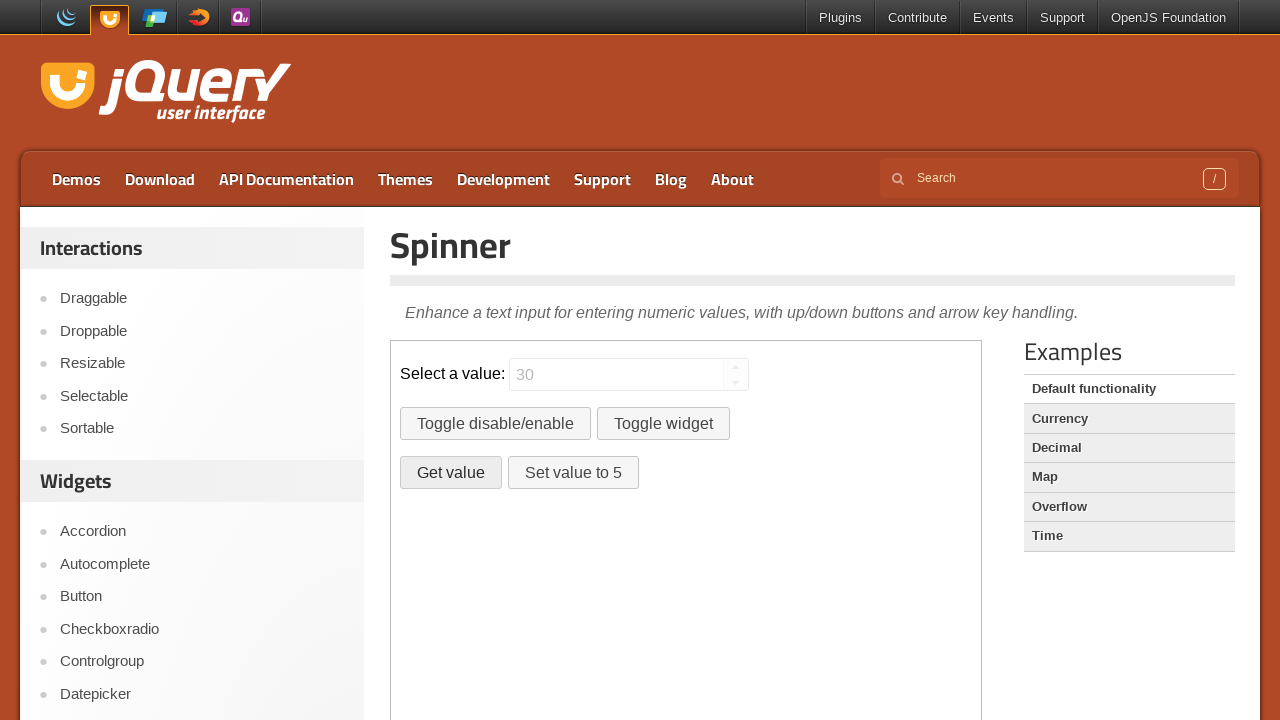

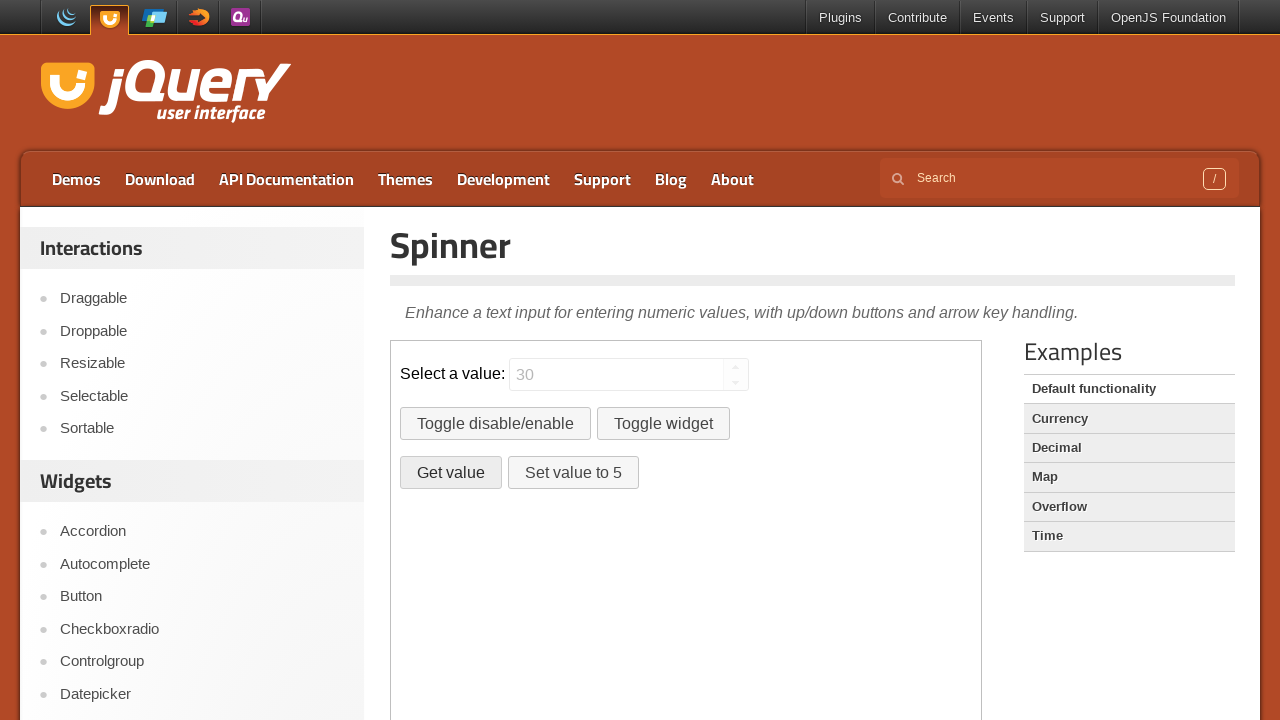